Tests adding specific items to a shopping cart by iterating through product listings and clicking "ADD TO CART" for items matching a predefined list (Broccoli and Cauliflower).

Starting URL: https://www.rahulshettyacademy.com/seleniumPractise/#/

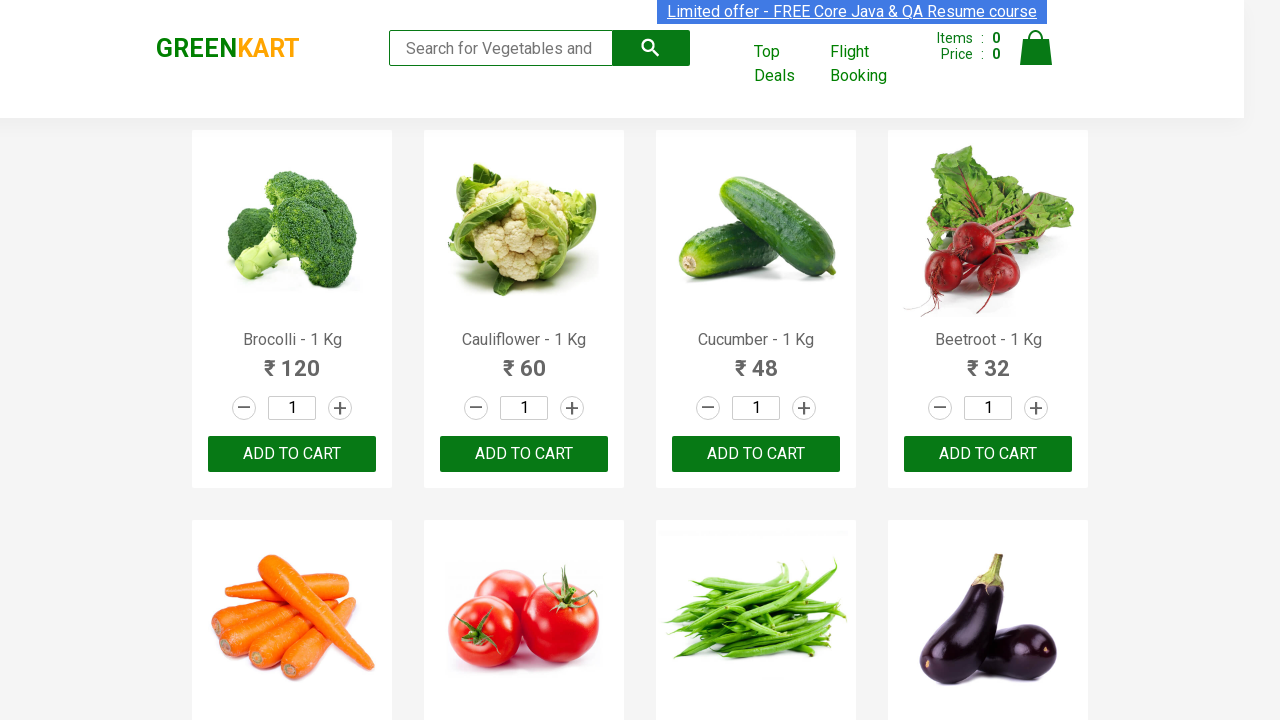

Waited for product listings to load
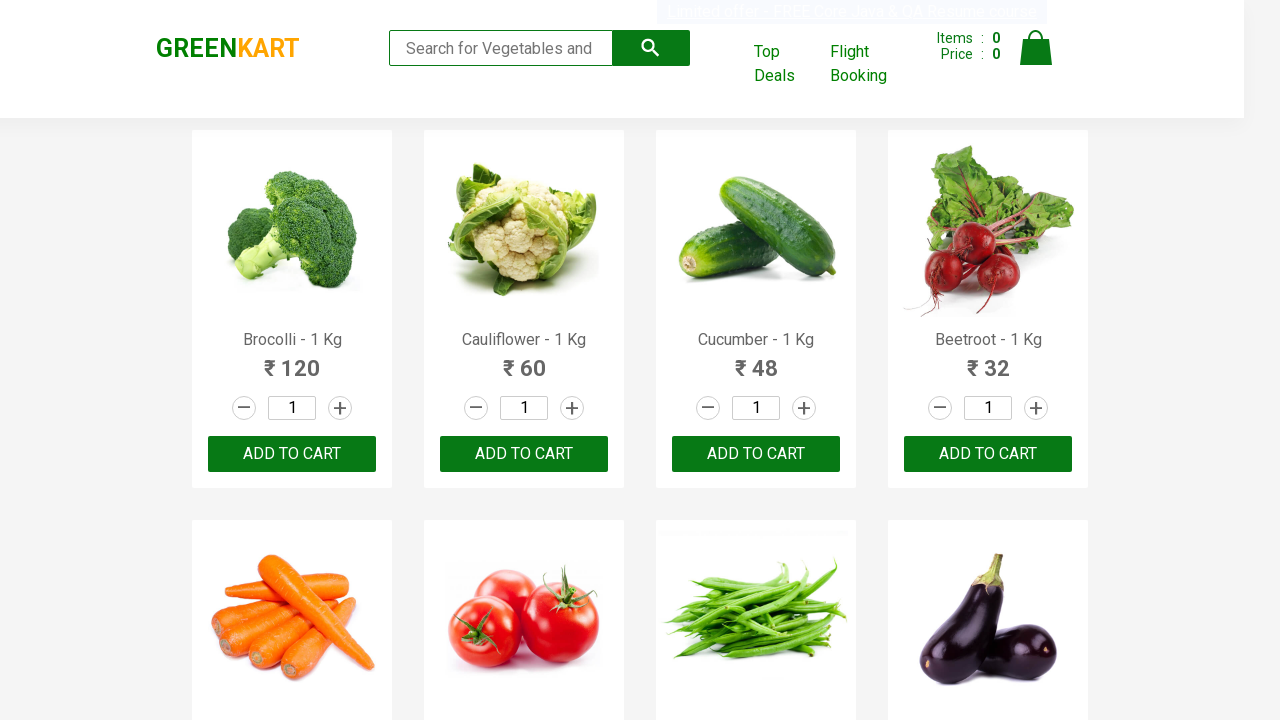

Defined items to add to cart: Brocolli and Cauliflower
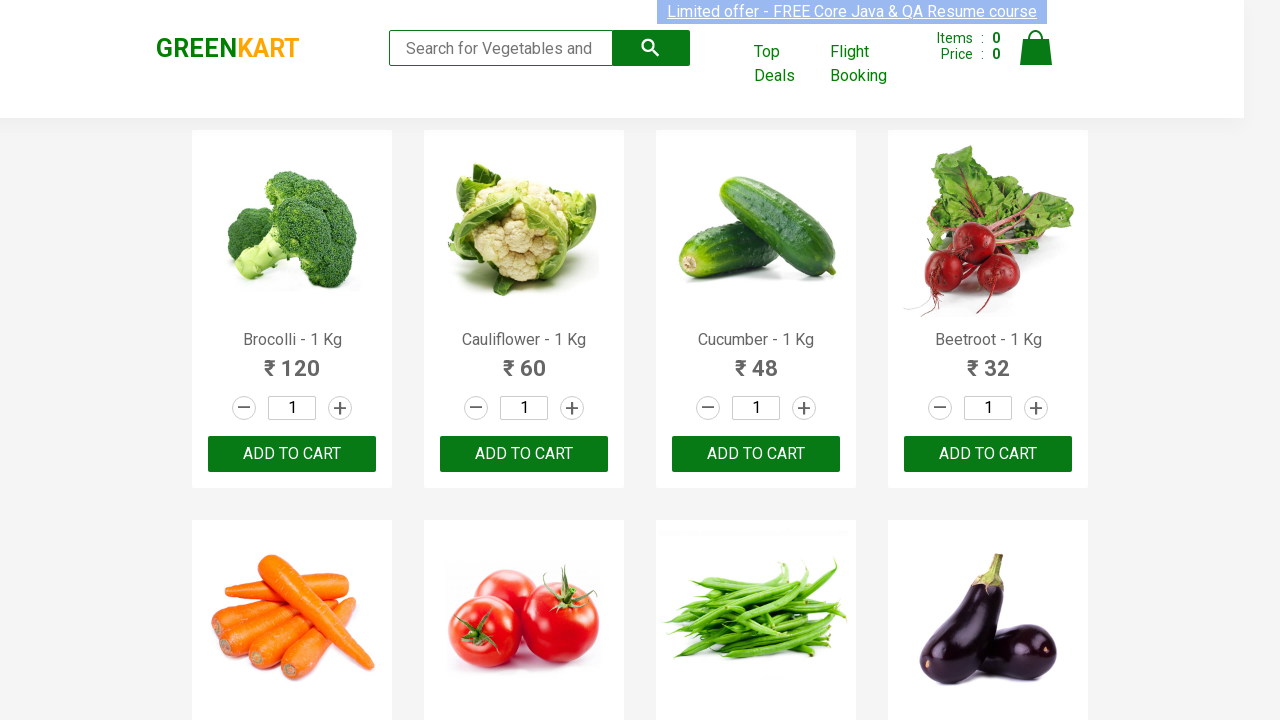

Retrieved all product name elements from the page
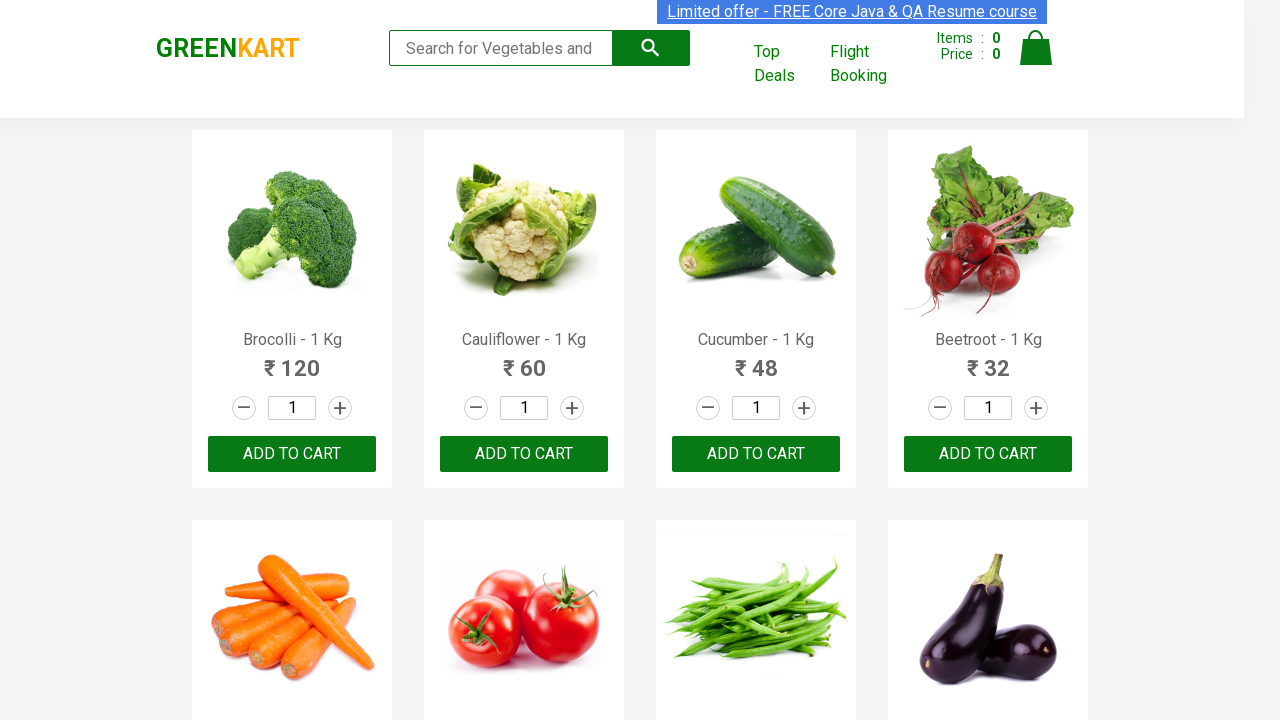

Retrieved product name at index 0: Brocolli - 1 Kg
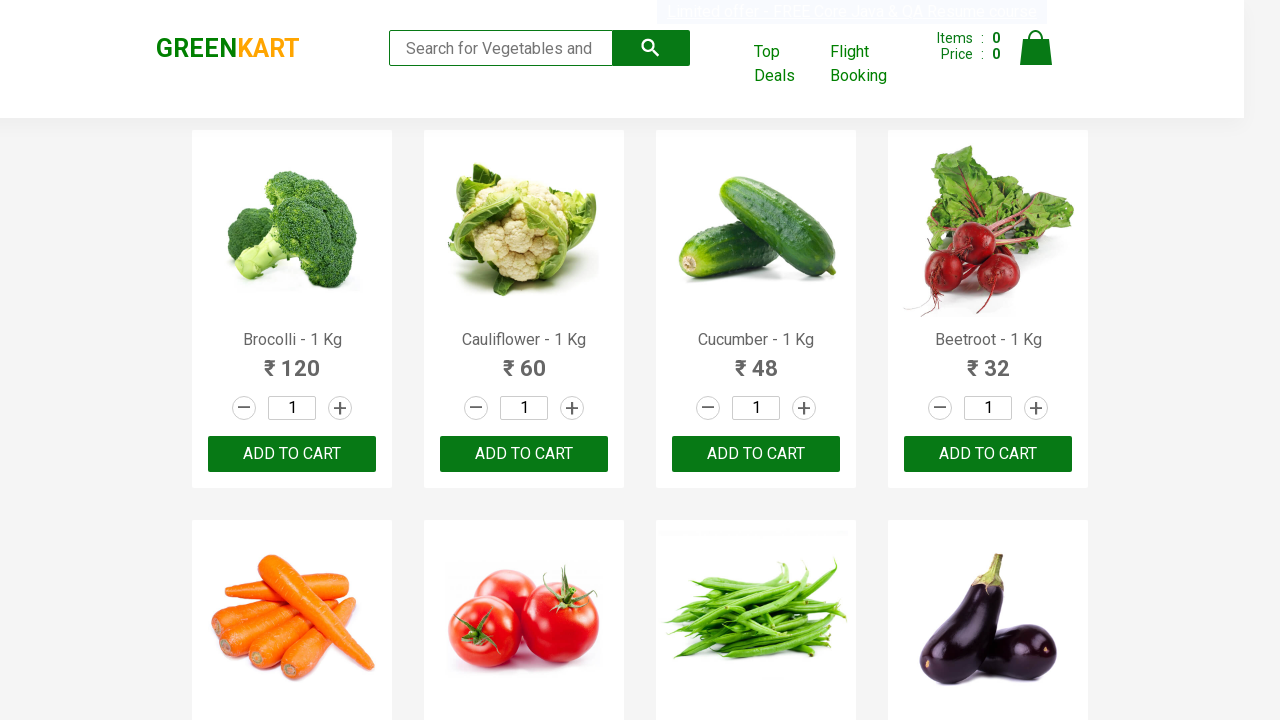

Extracted formatted product name: Brocolli
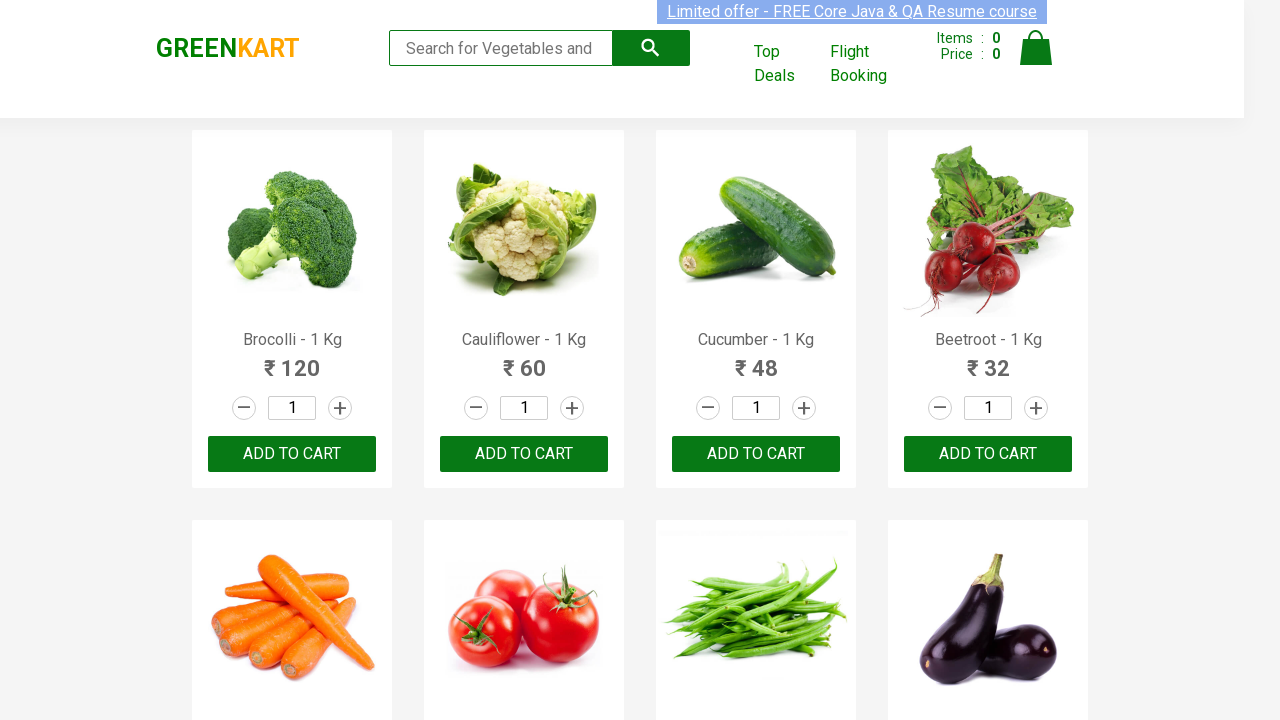

Clicked ADD TO CART button for Brocolli at (292, 454) on xpath=//button[text()='ADD TO CART'] >> nth=0
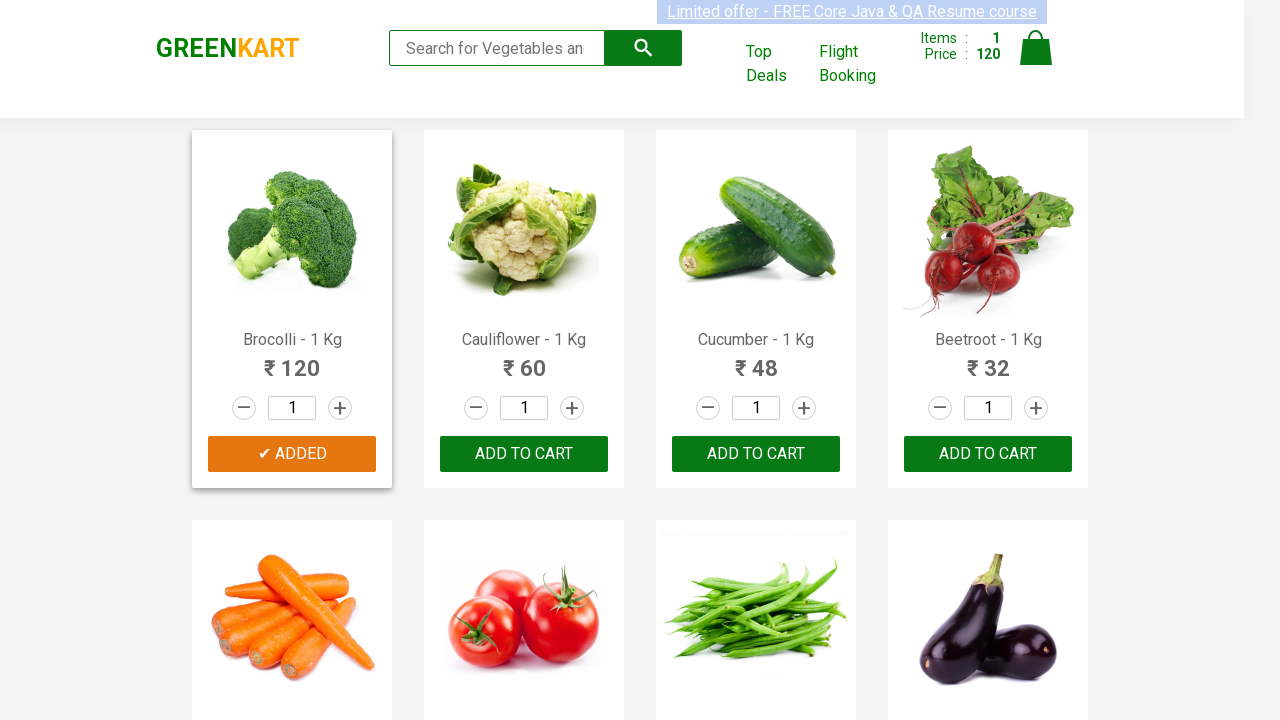

Retrieved product name at index 1: Cauliflower - 1 Kg
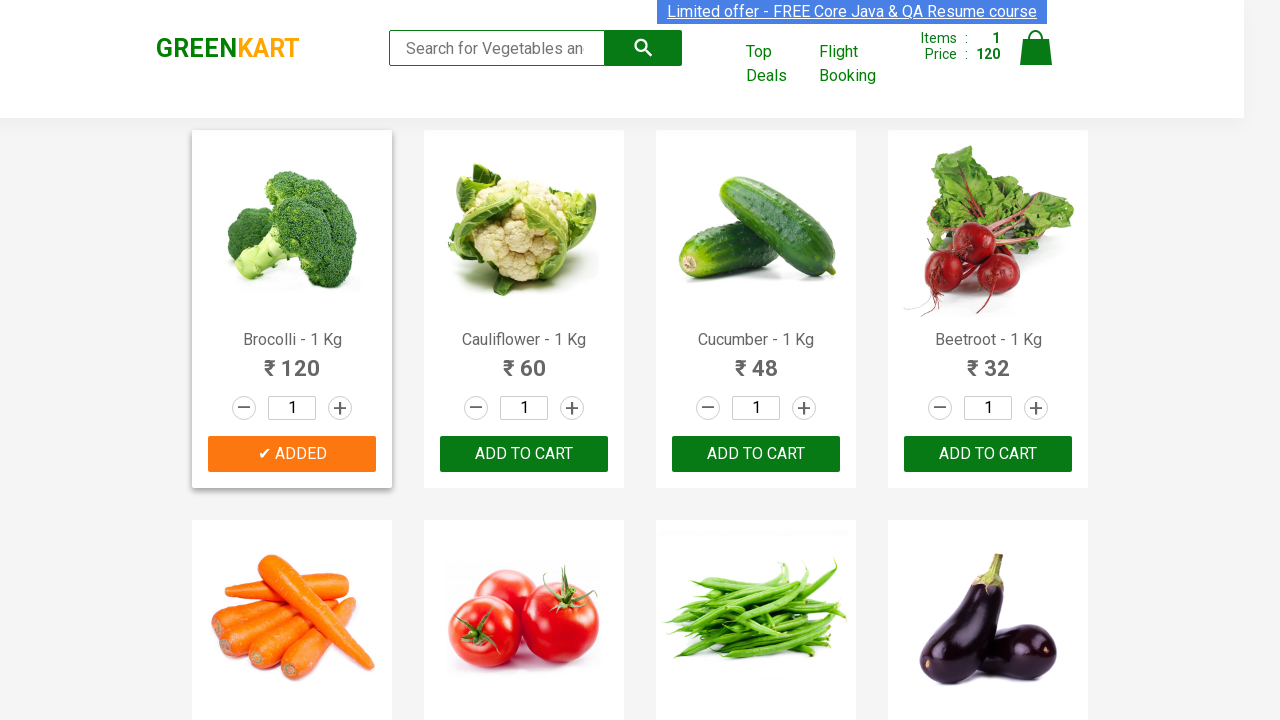

Extracted formatted product name: Cauliflower
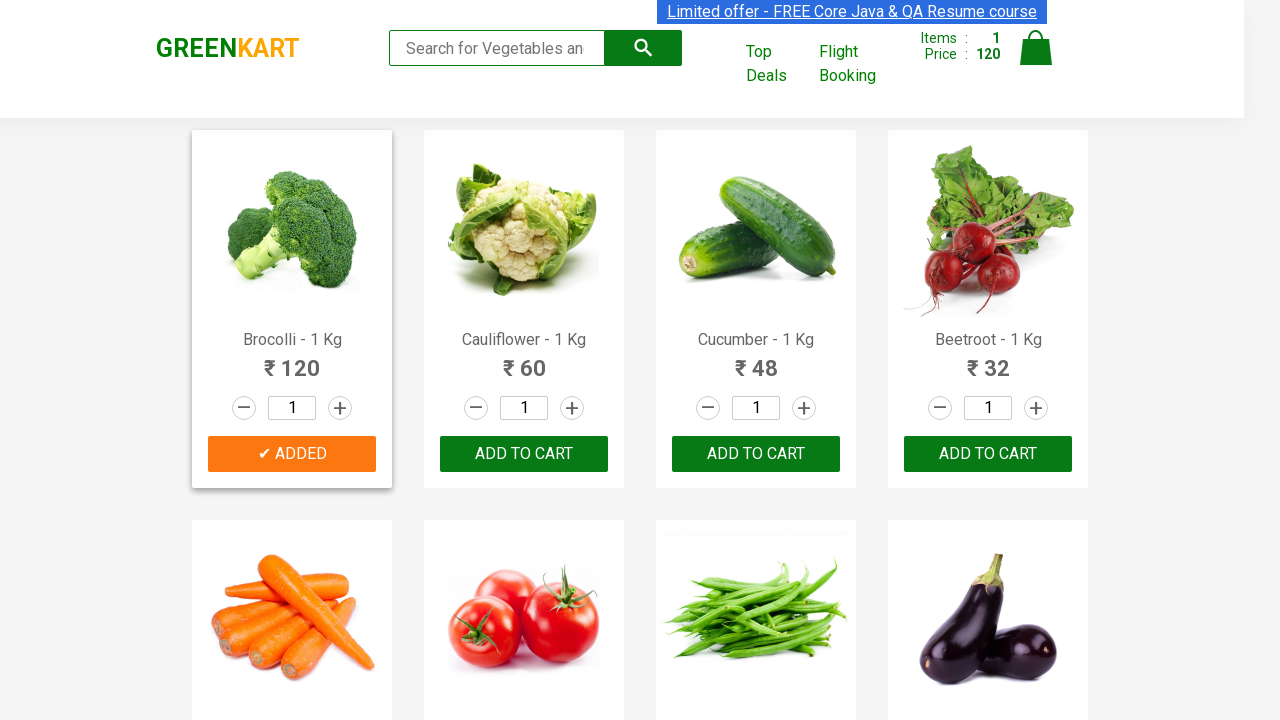

Clicked ADD TO CART button for Cauliflower at (756, 454) on xpath=//button[text()='ADD TO CART'] >> nth=1
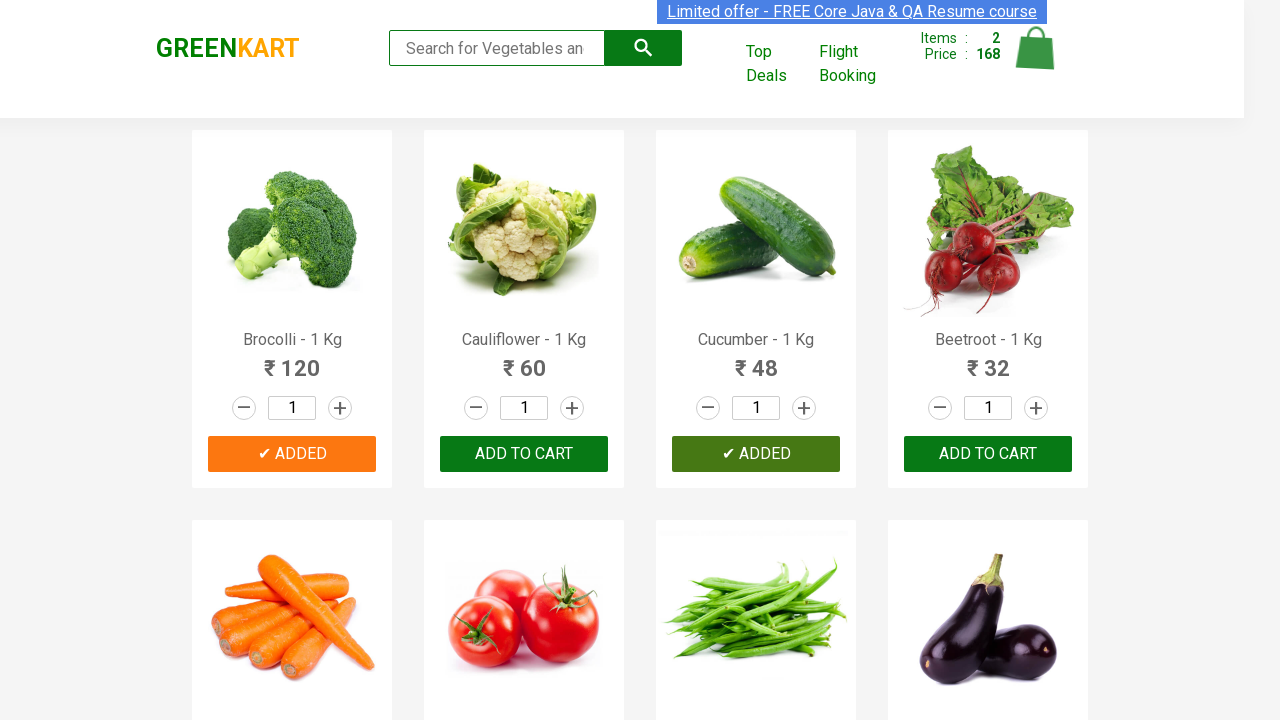

Retrieved product name at index 2: Cucumber - 1 Kg
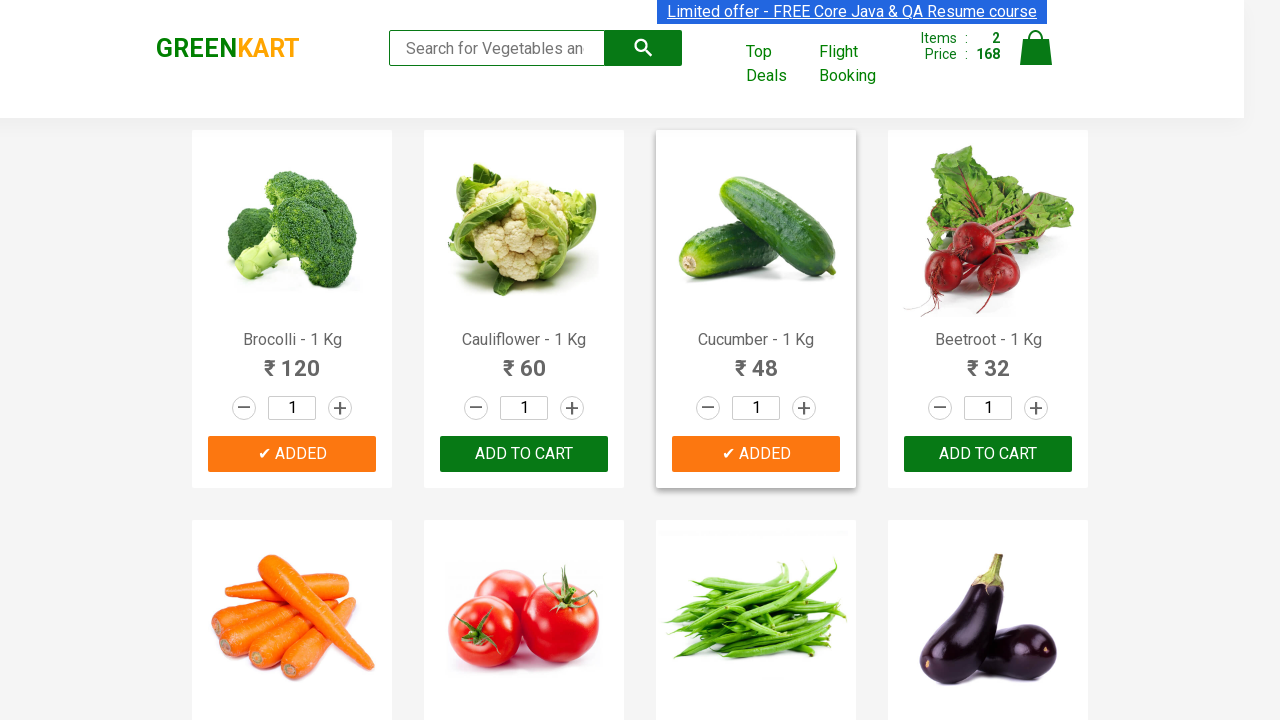

Extracted formatted product name: Cucumber
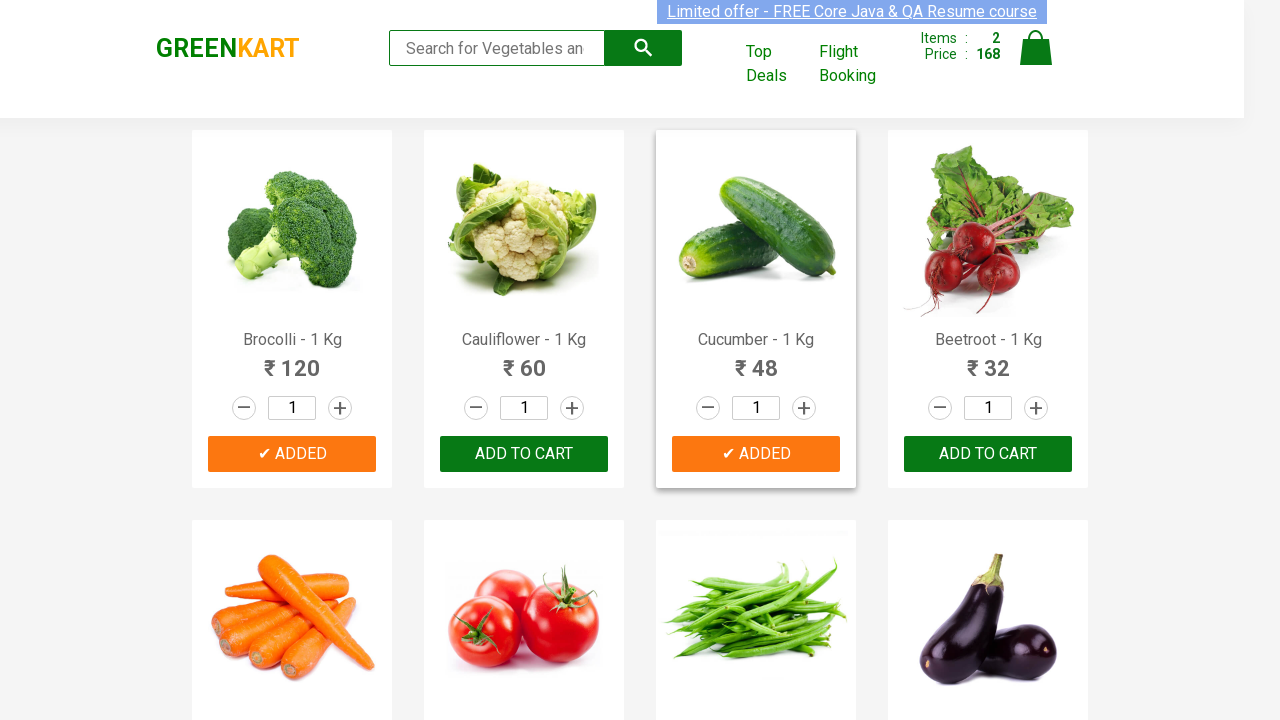

Retrieved product name at index 3: Beetroot - 1 Kg
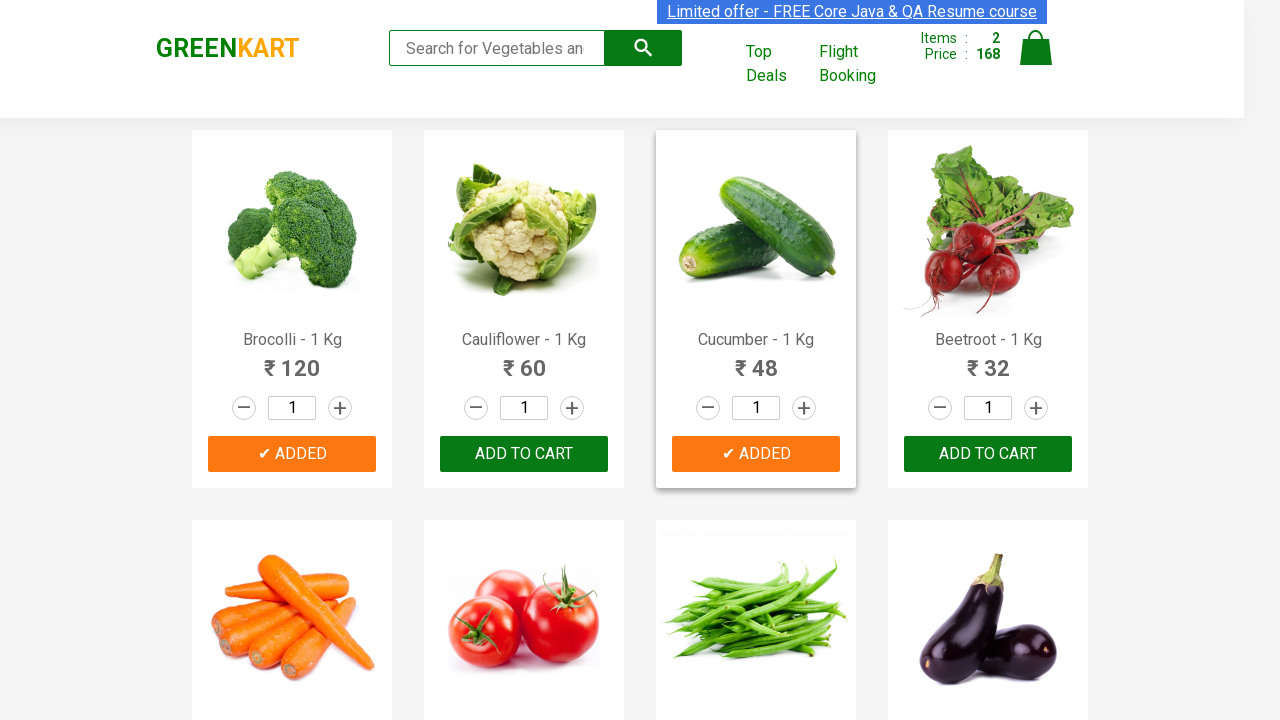

Extracted formatted product name: Beetroot
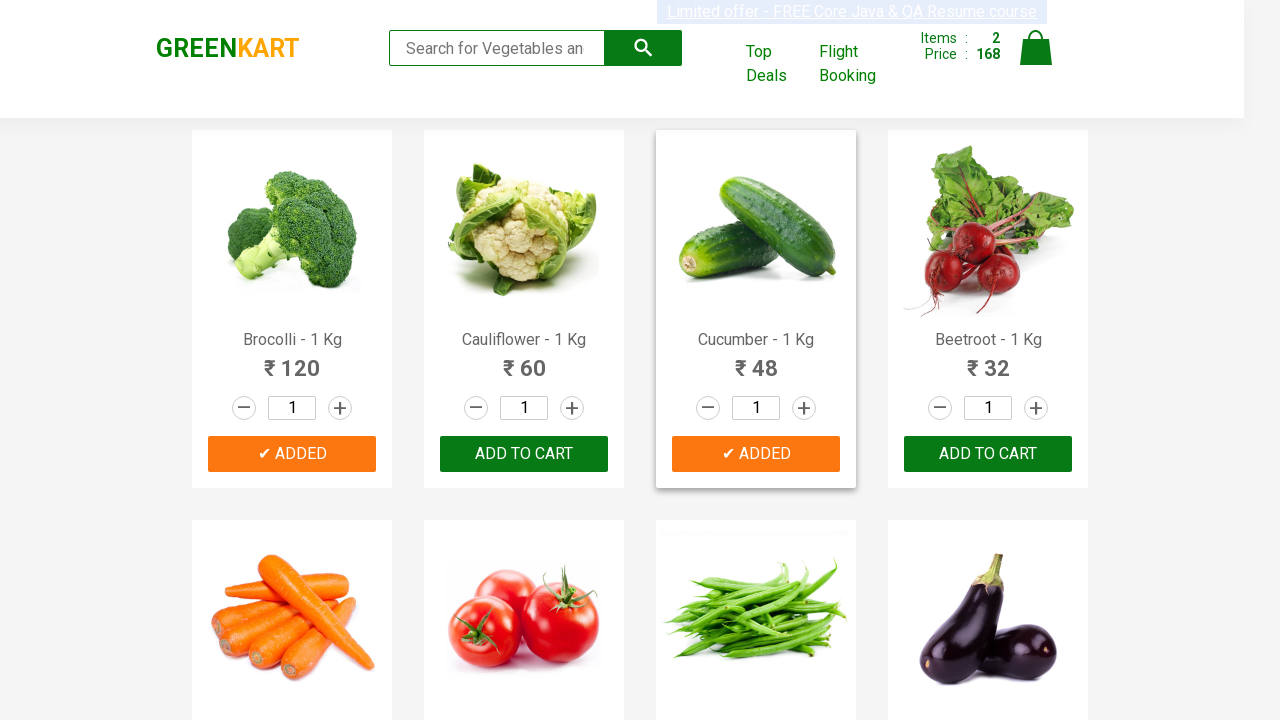

Retrieved product name at index 4: Carrot - 1 Kg
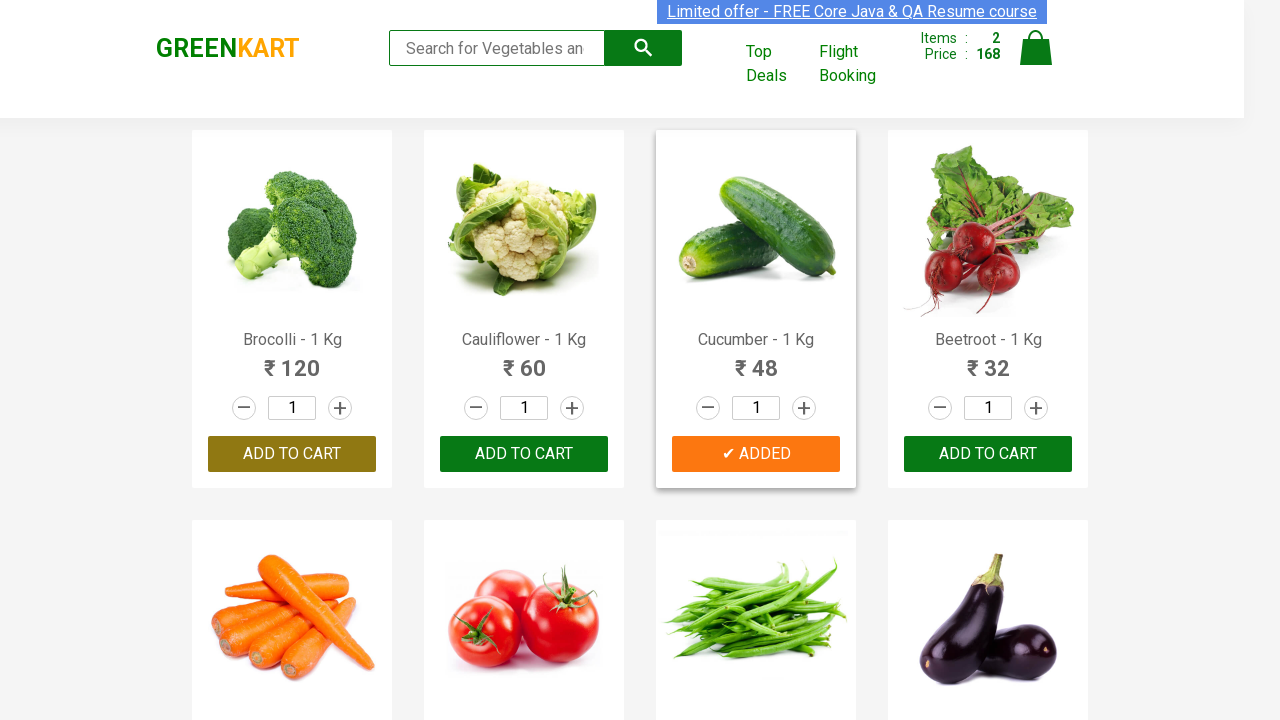

Extracted formatted product name: Carrot
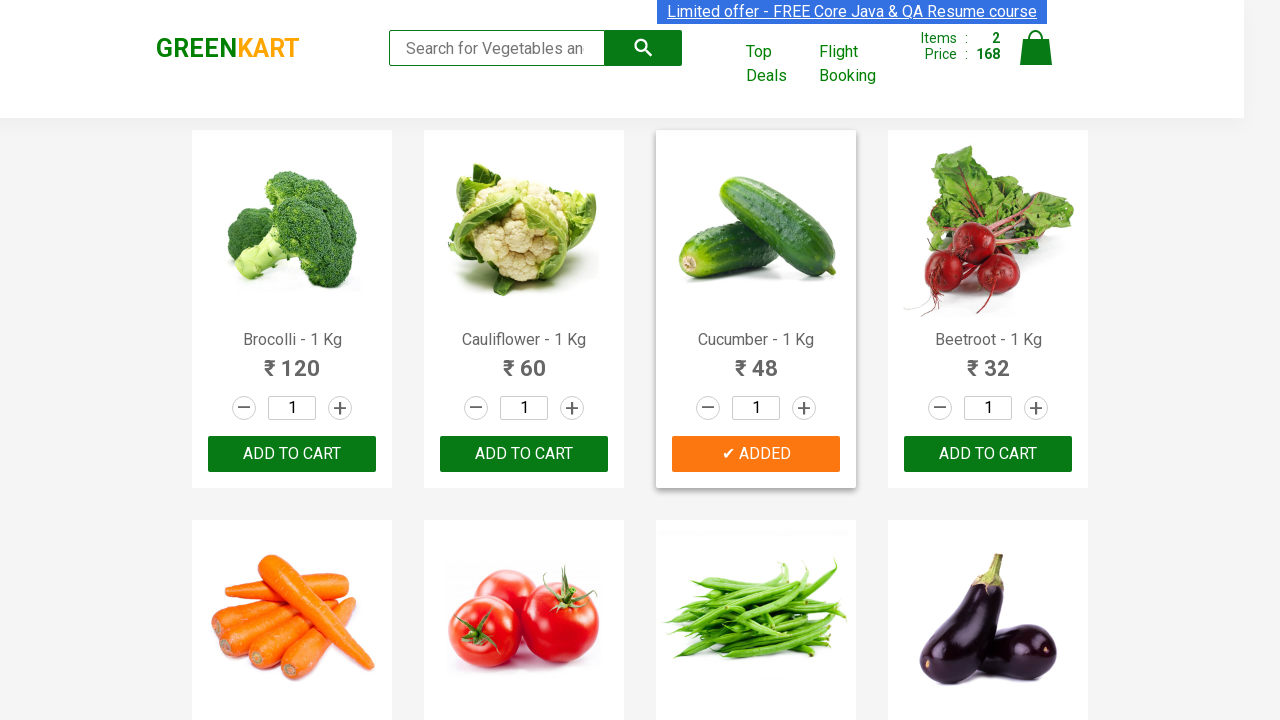

Retrieved product name at index 5: Tomato - 1 Kg
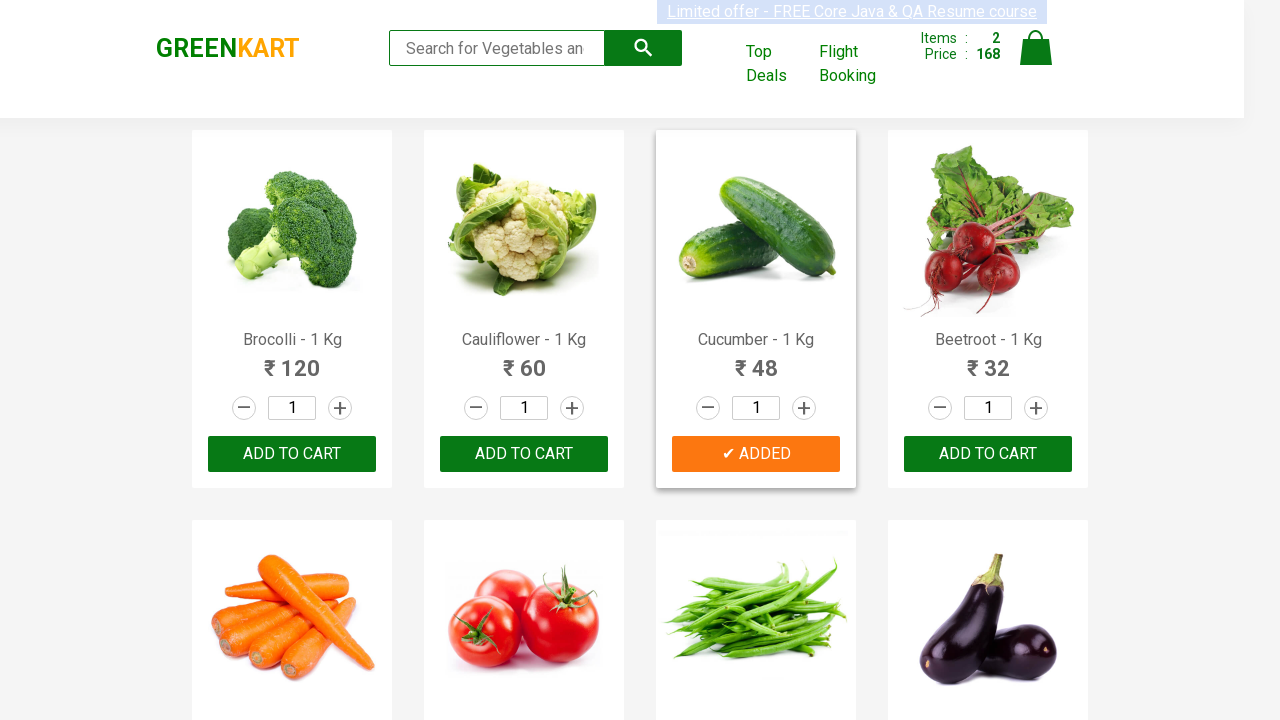

Extracted formatted product name: Tomato
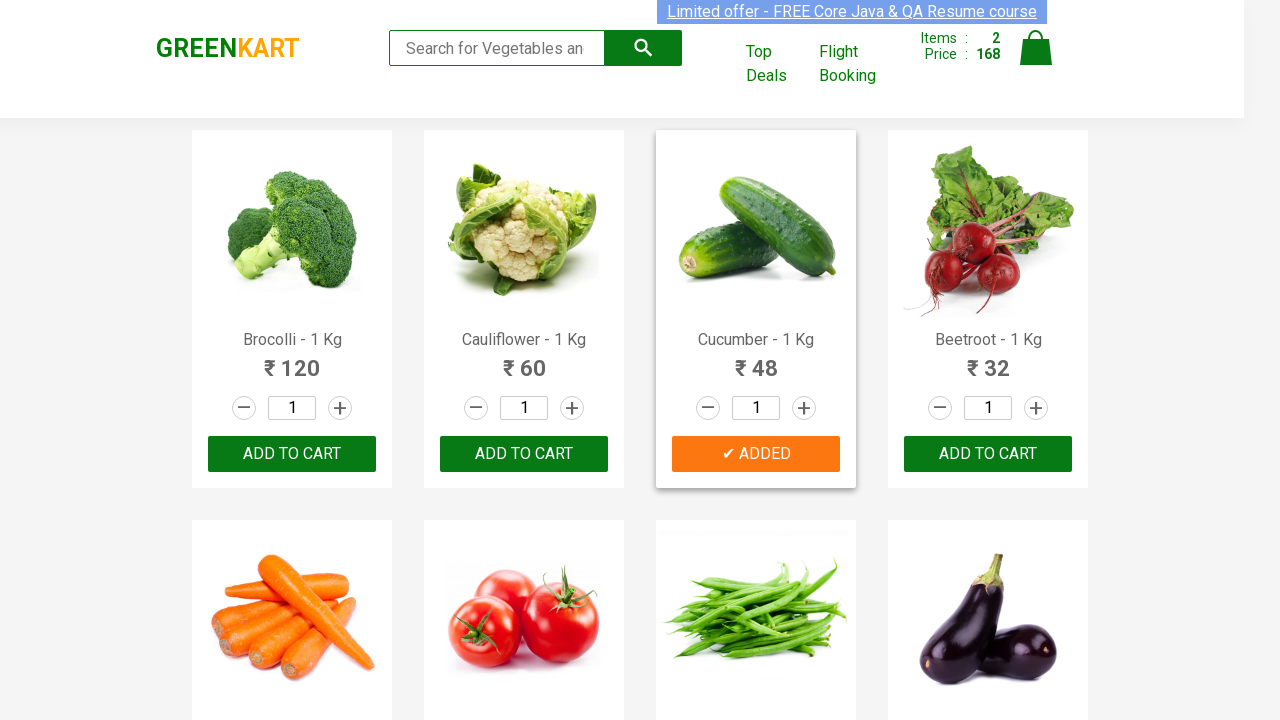

Retrieved product name at index 6: Beans - 1 Kg
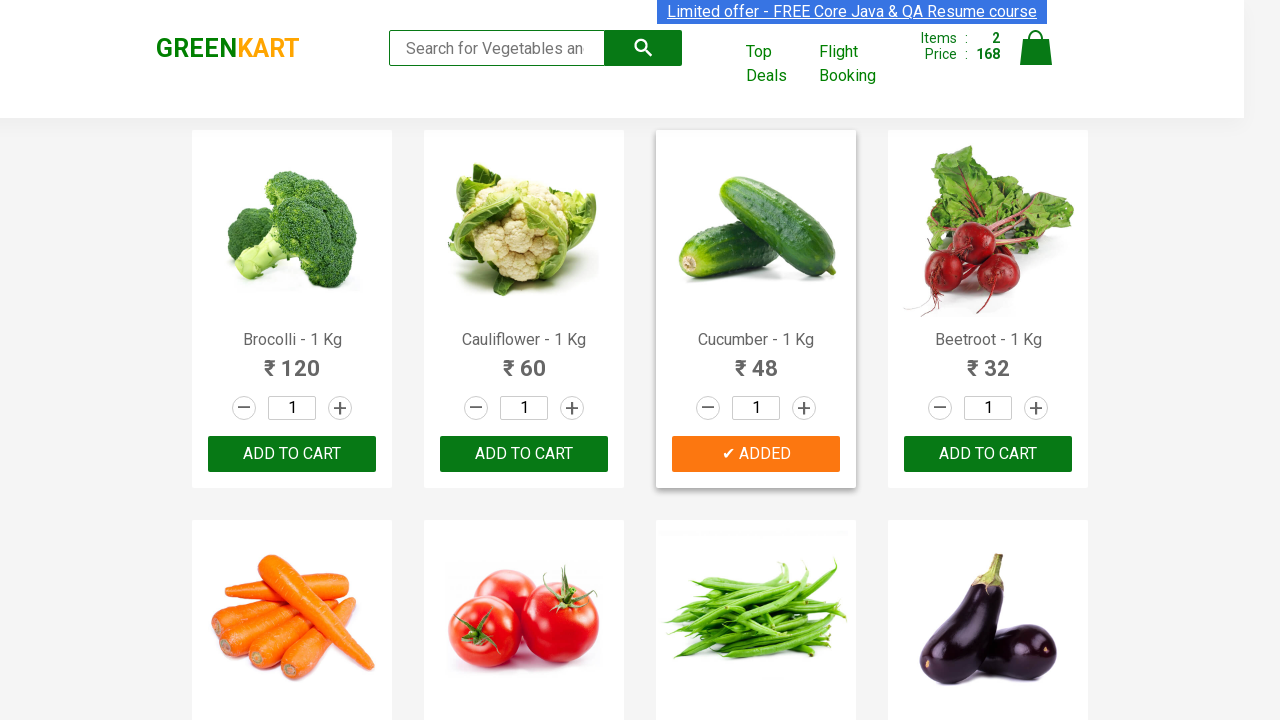

Extracted formatted product name: Beans
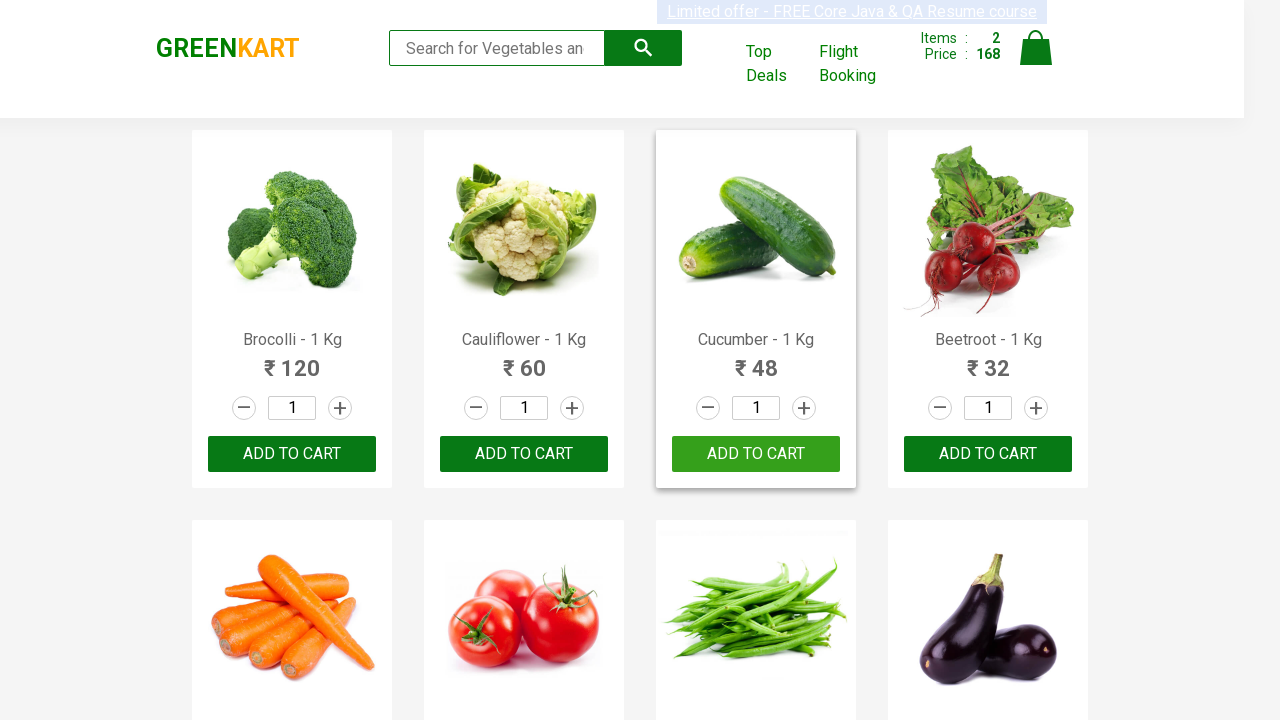

Retrieved product name at index 7: Brinjal - 1 Kg
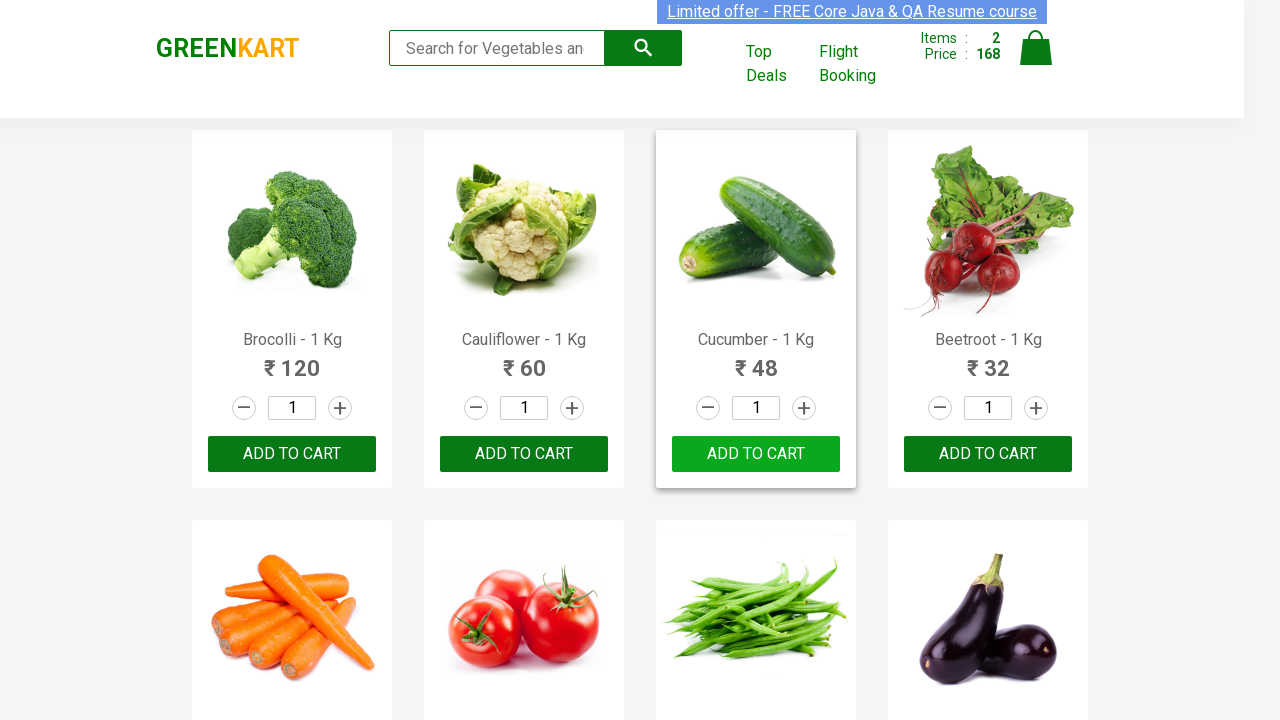

Extracted formatted product name: Brinjal
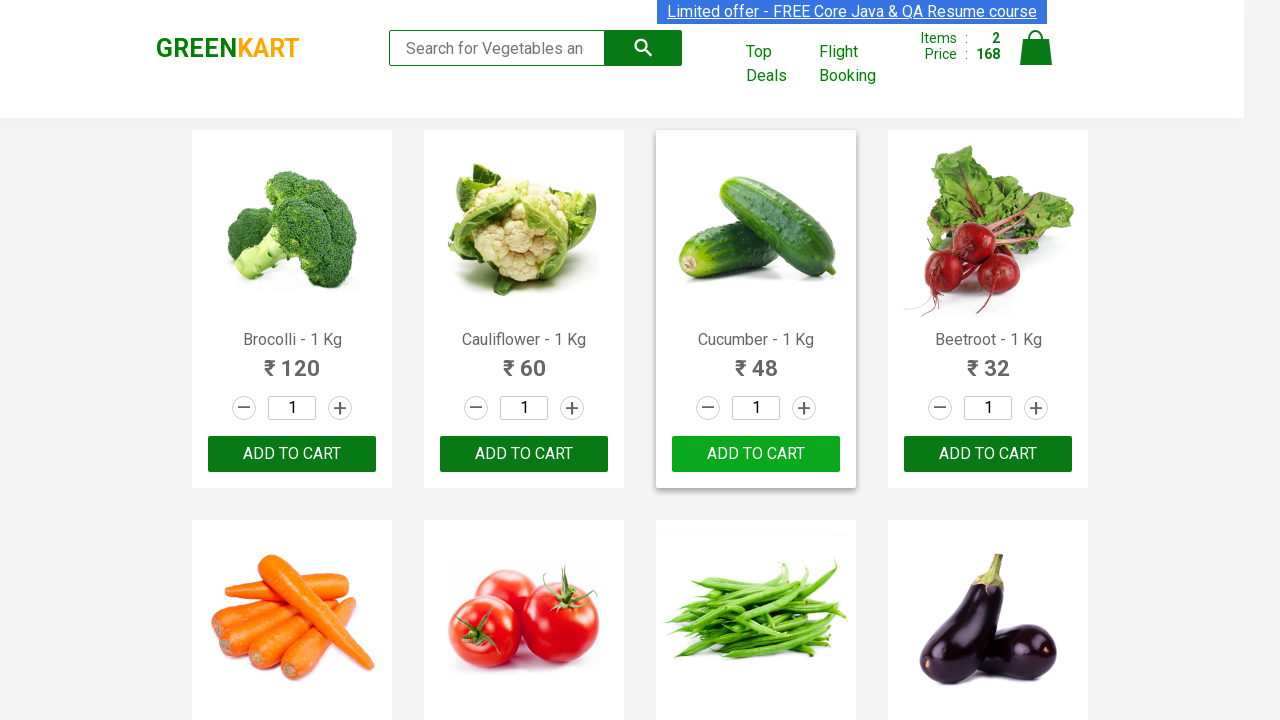

Retrieved product name at index 8: Capsicum
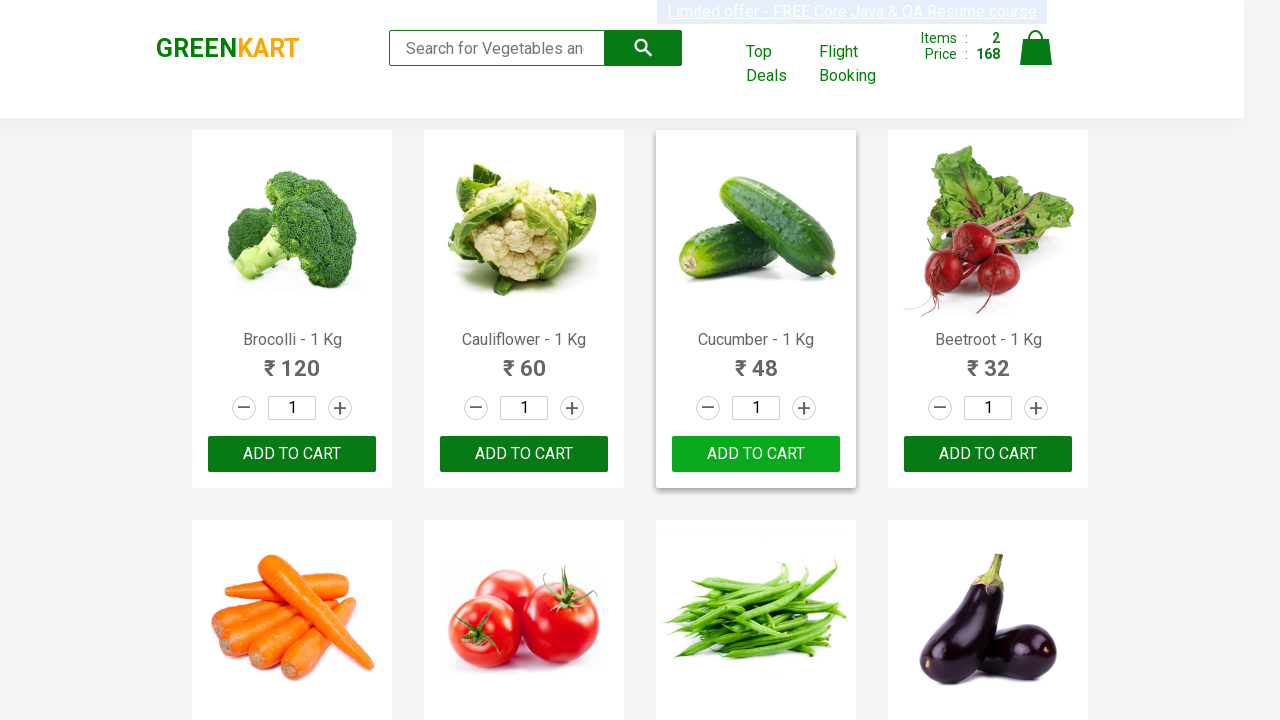

Extracted formatted product name: Capsicum
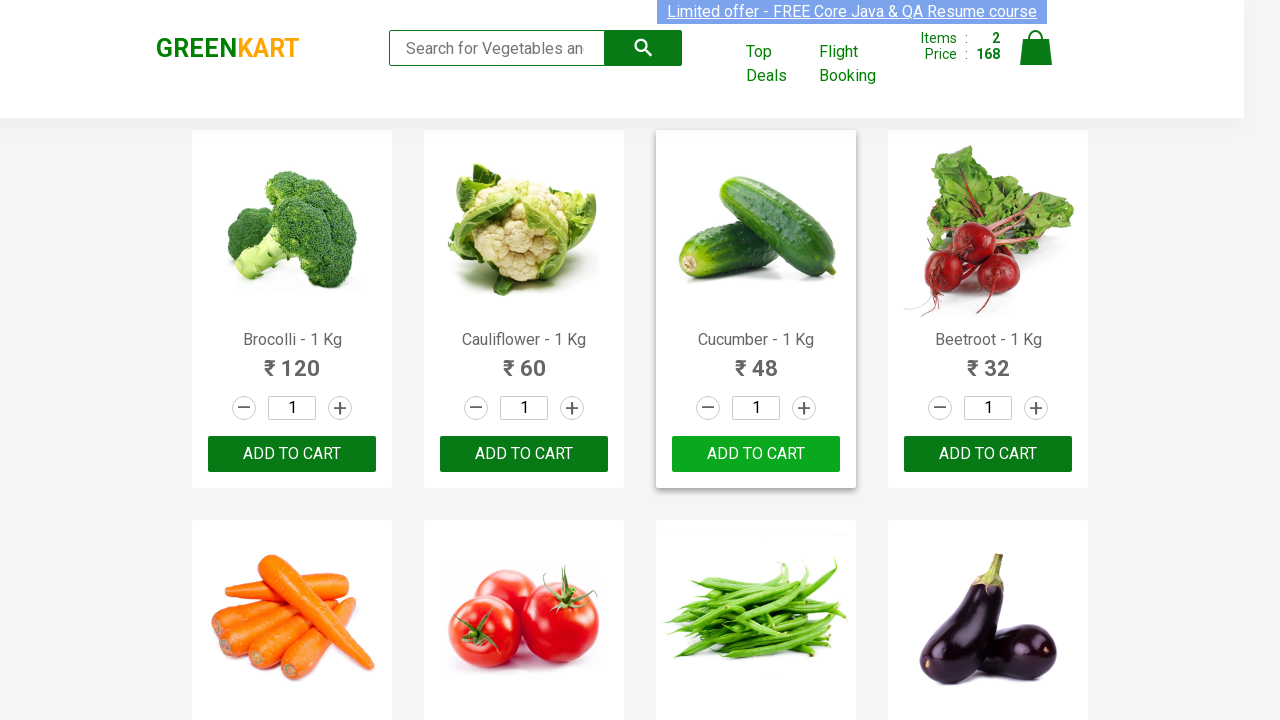

Retrieved product name at index 9: Mushroom - 1 Kg
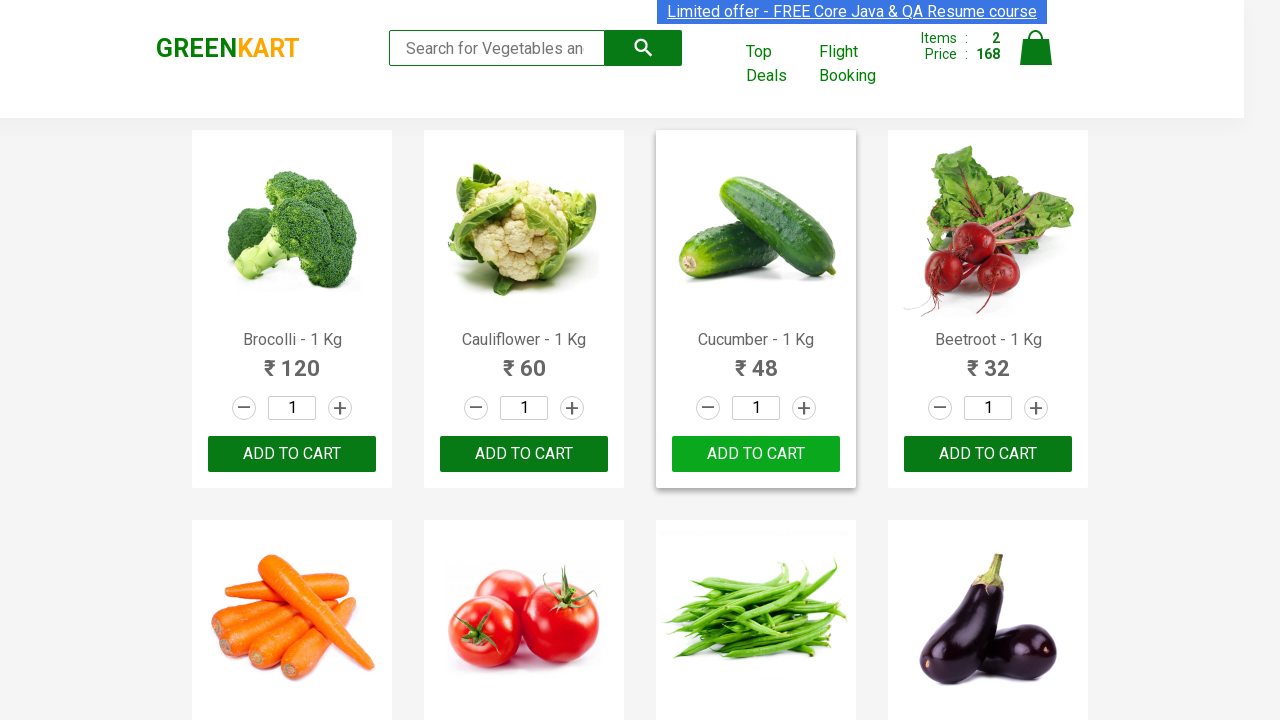

Extracted formatted product name: Mushroom
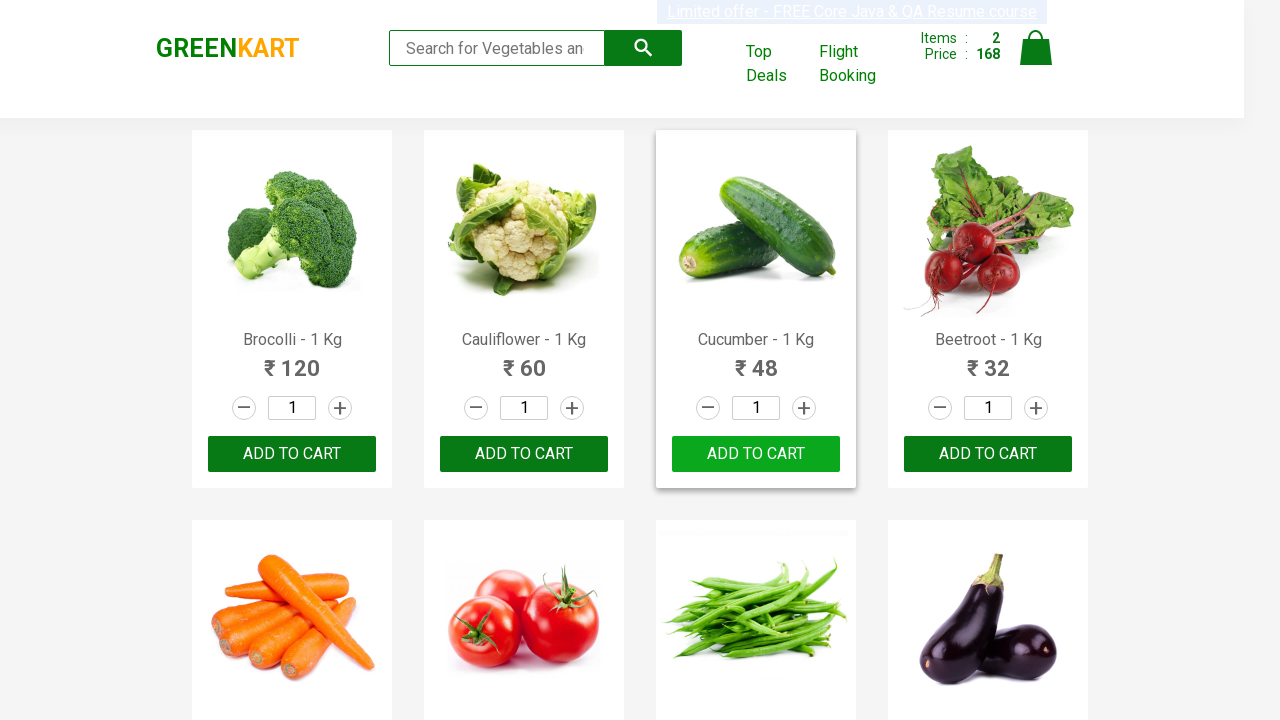

Retrieved product name at index 10: Potato - 1 Kg
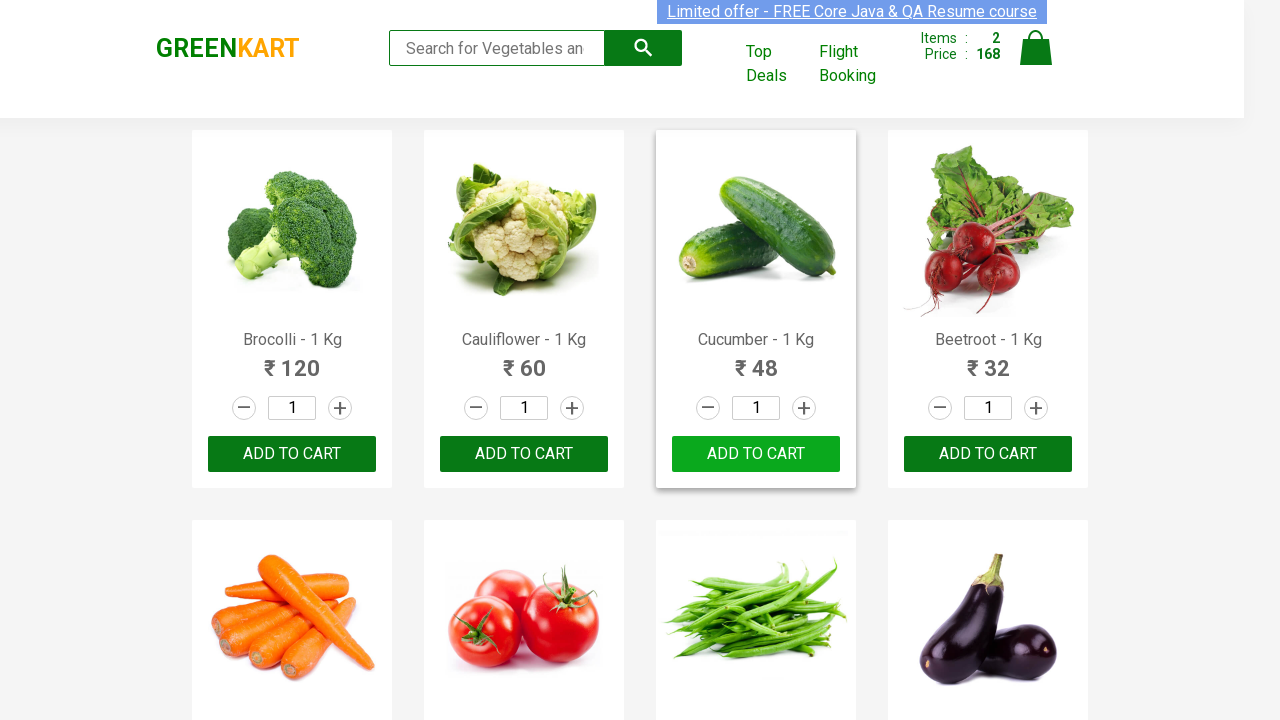

Extracted formatted product name: Potato
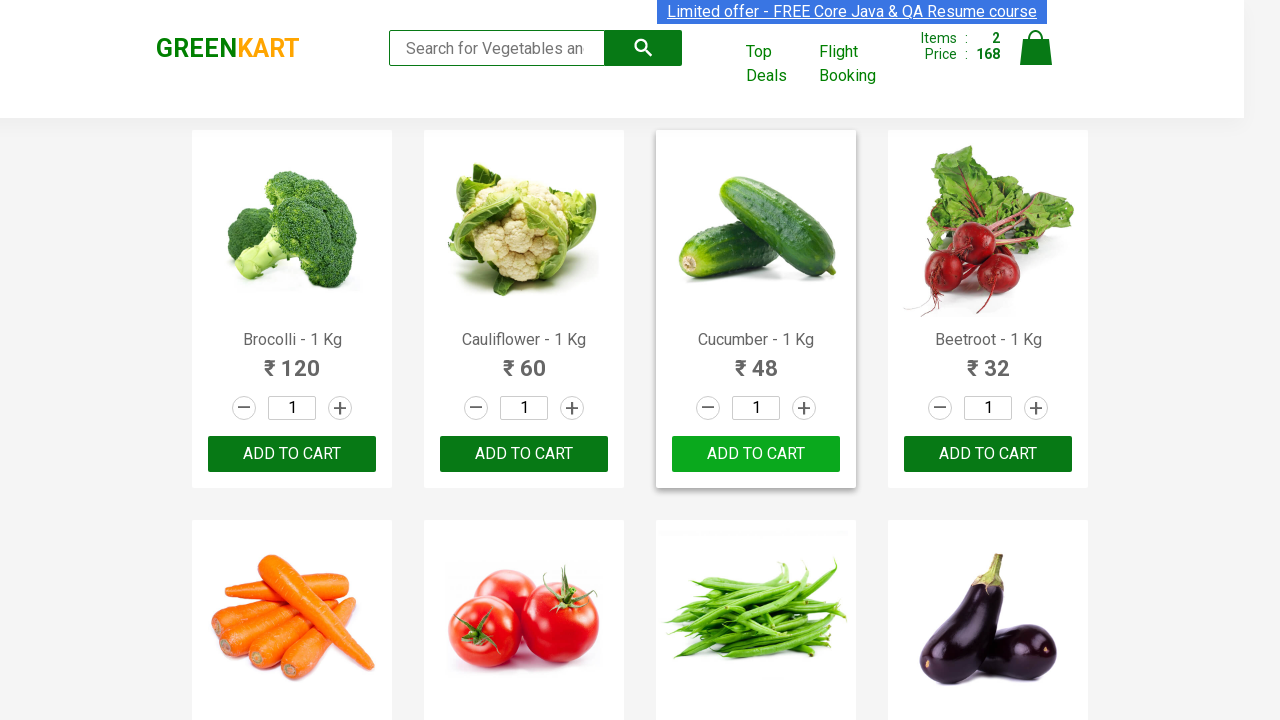

Retrieved product name at index 11: Pumpkin - 1 Kg
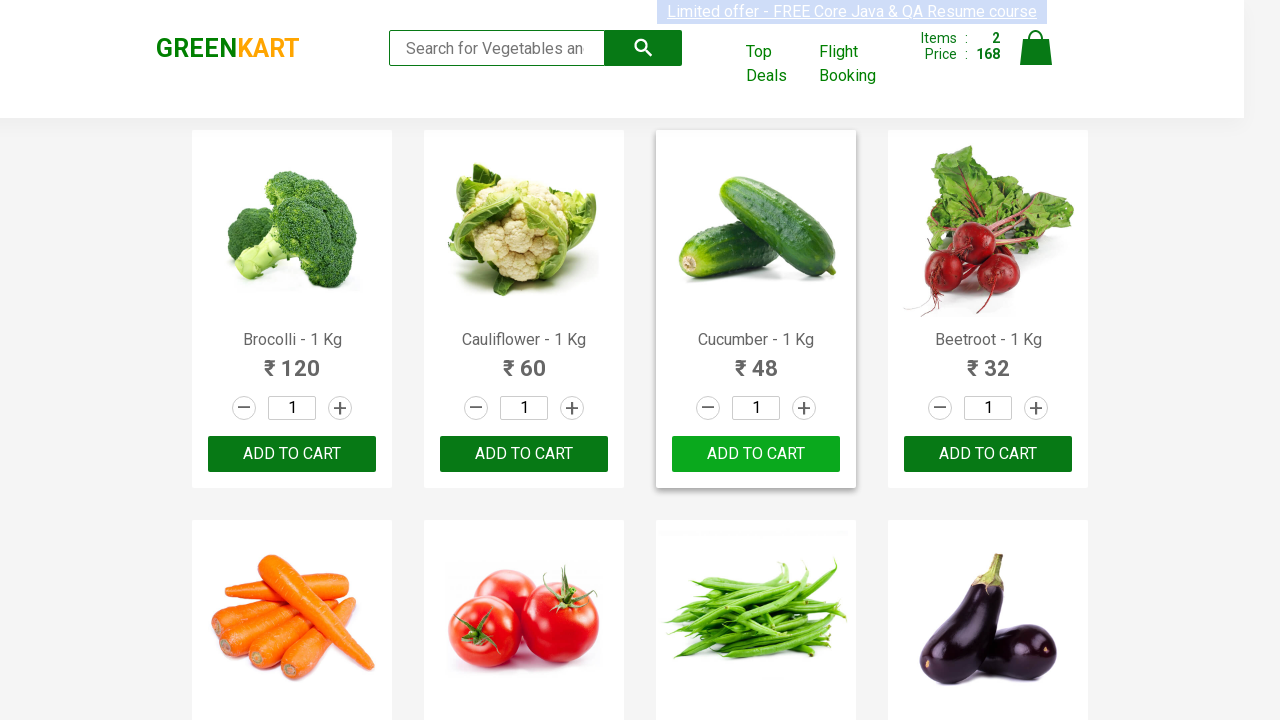

Extracted formatted product name: Pumpkin
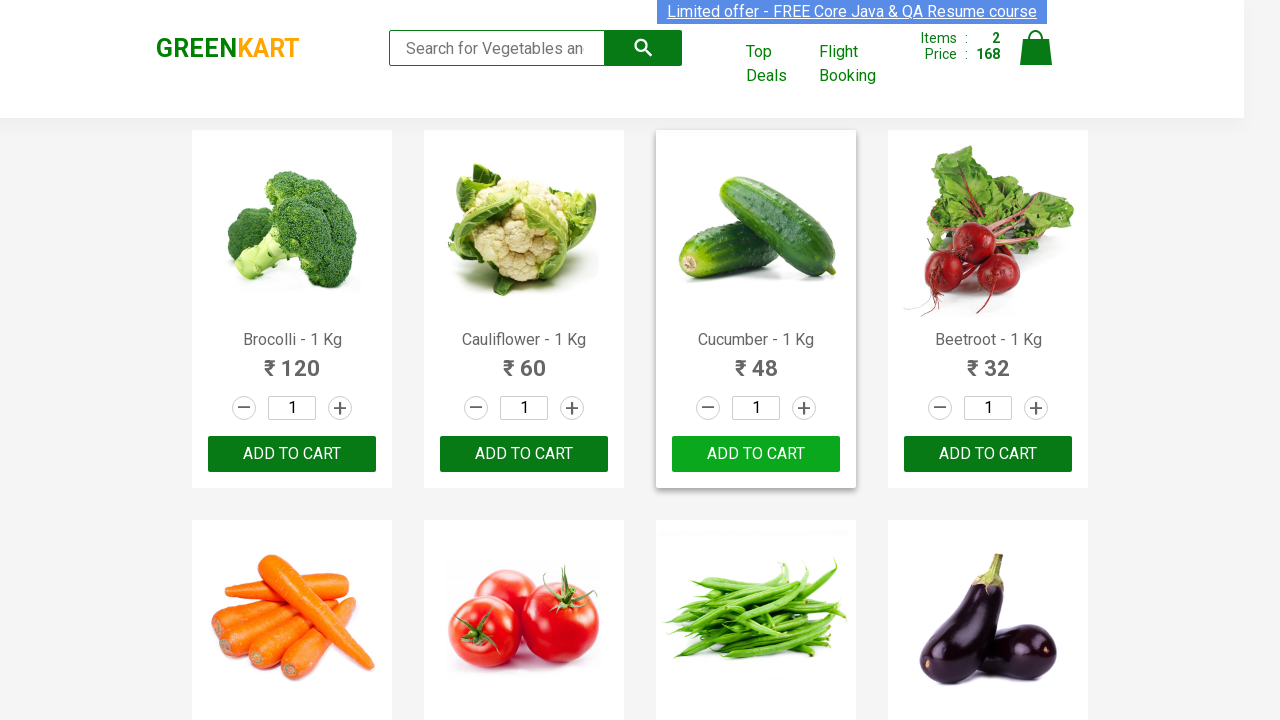

Retrieved product name at index 12: Corn - 1 Kg
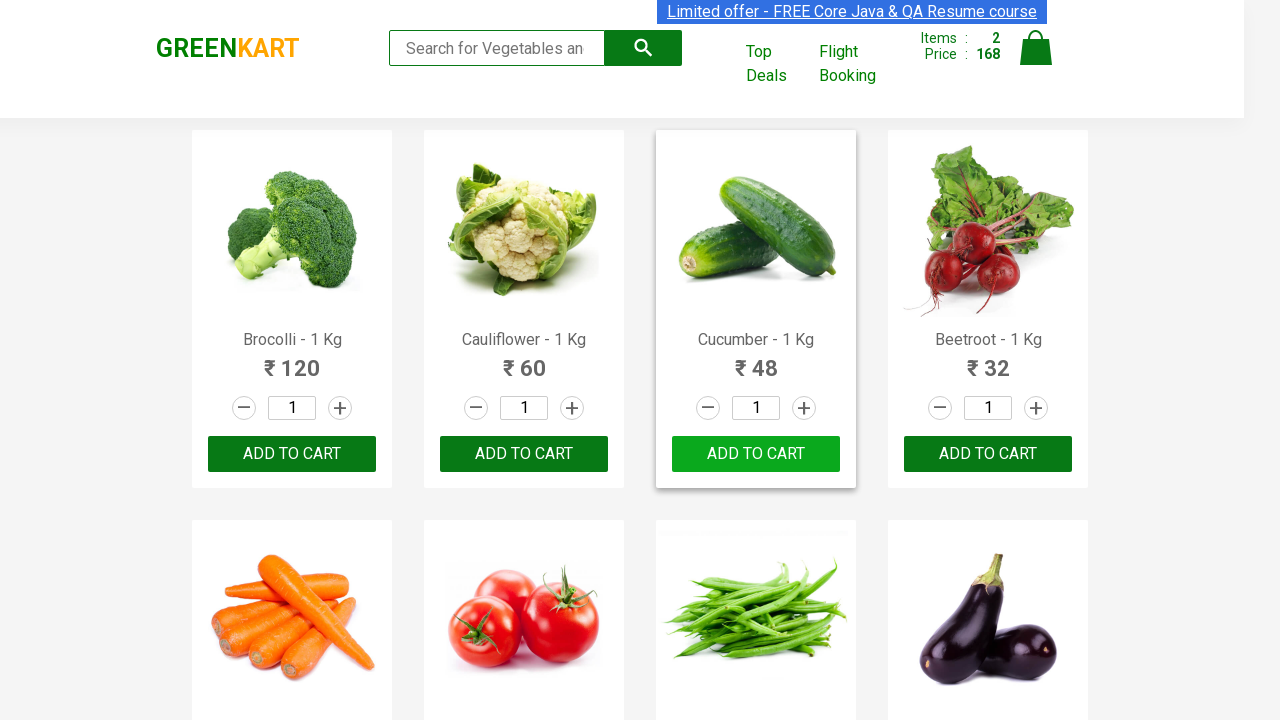

Extracted formatted product name: Corn
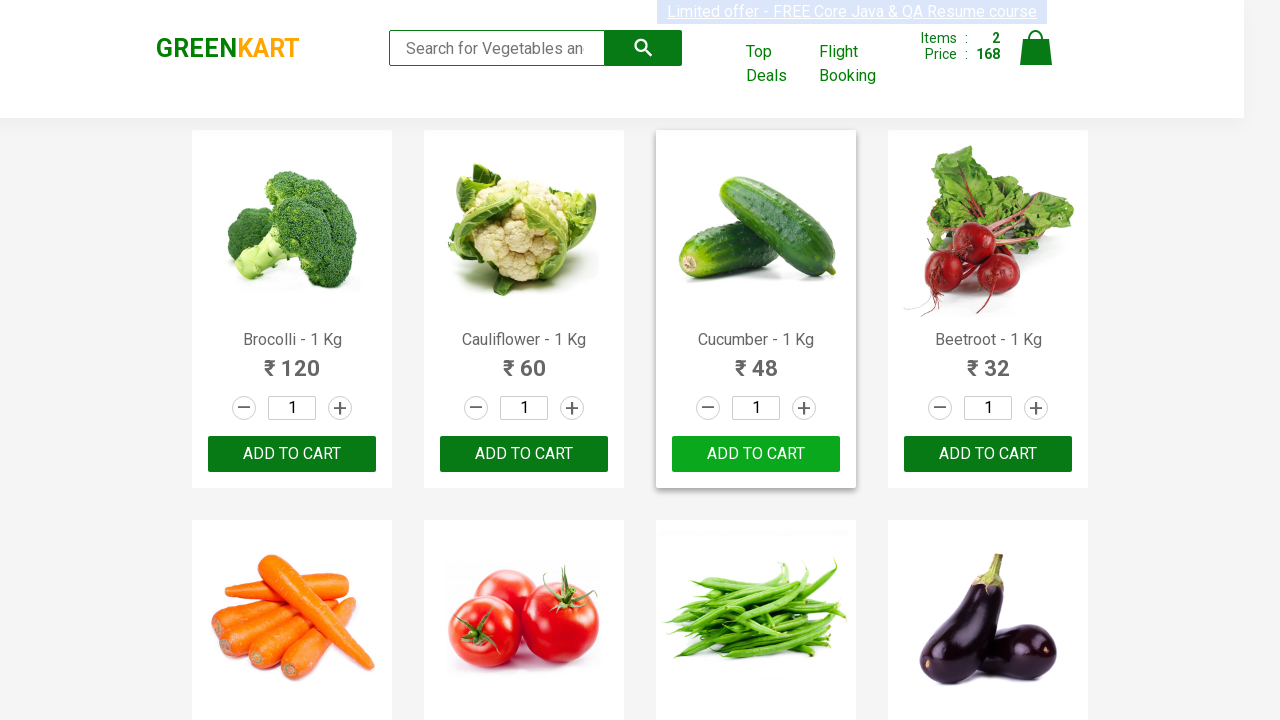

Retrieved product name at index 13: Onion - 1 Kg
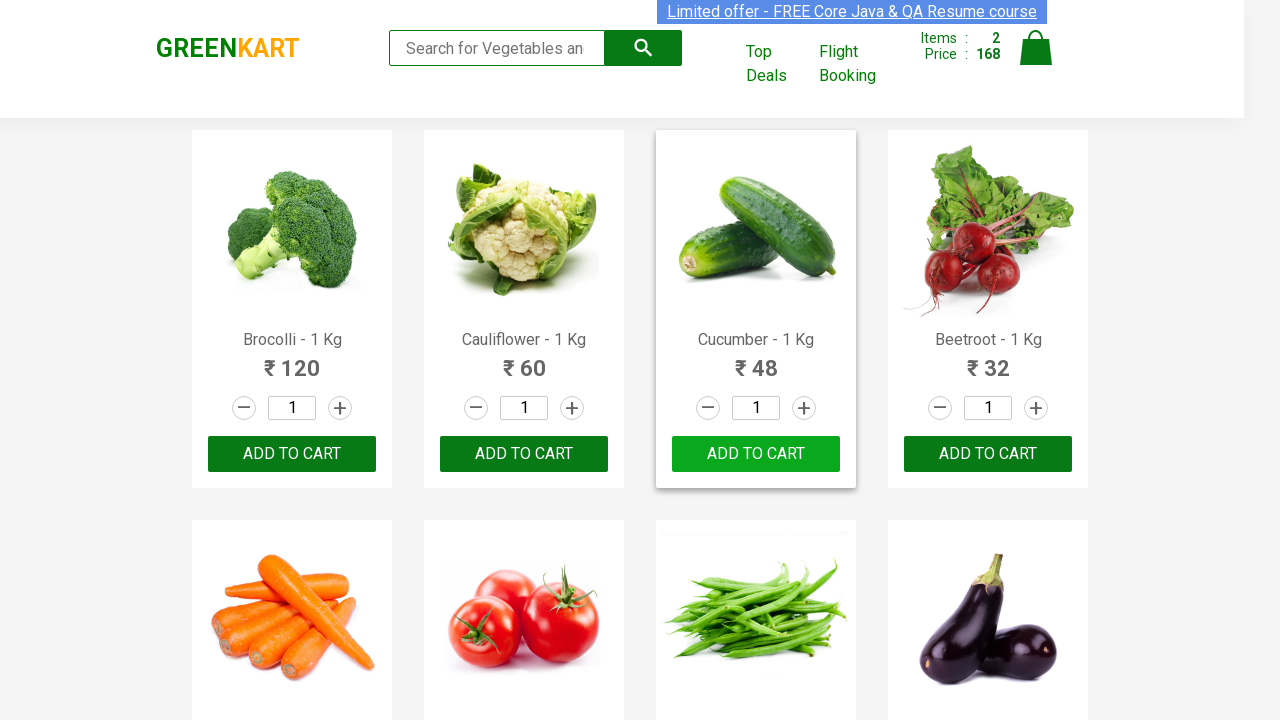

Extracted formatted product name: Onion
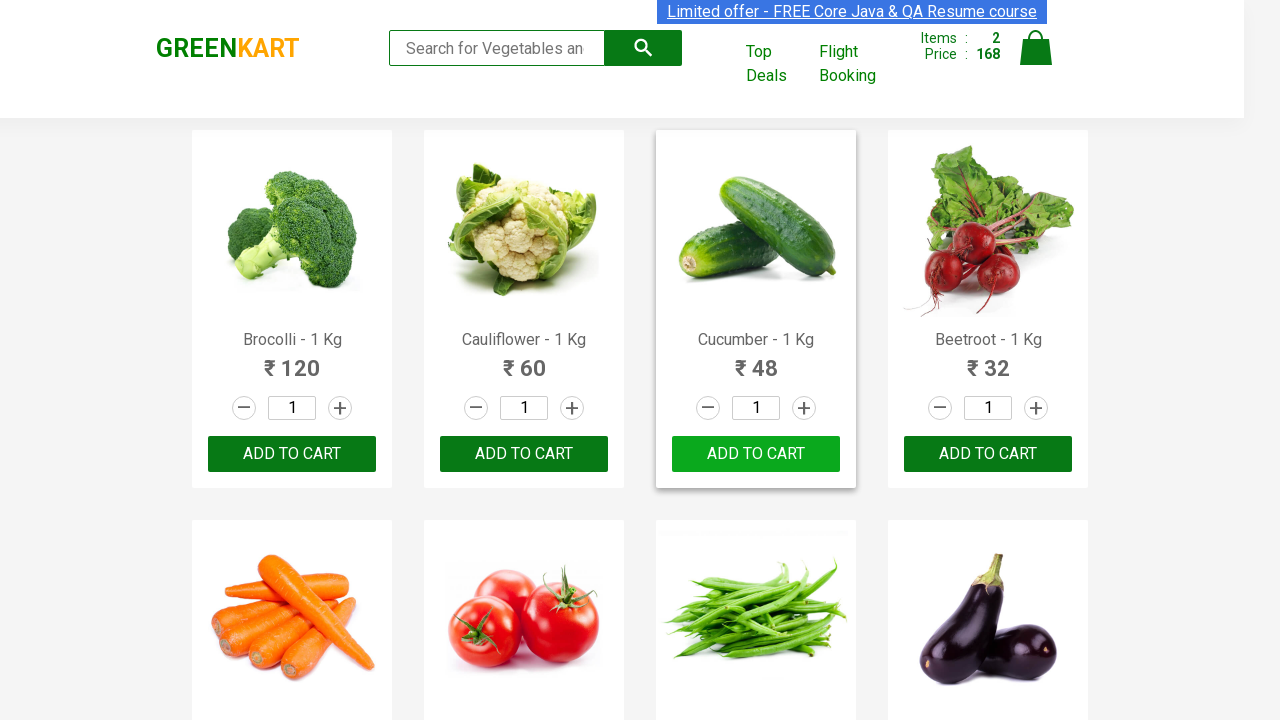

Retrieved product name at index 14: Apple - 1 Kg
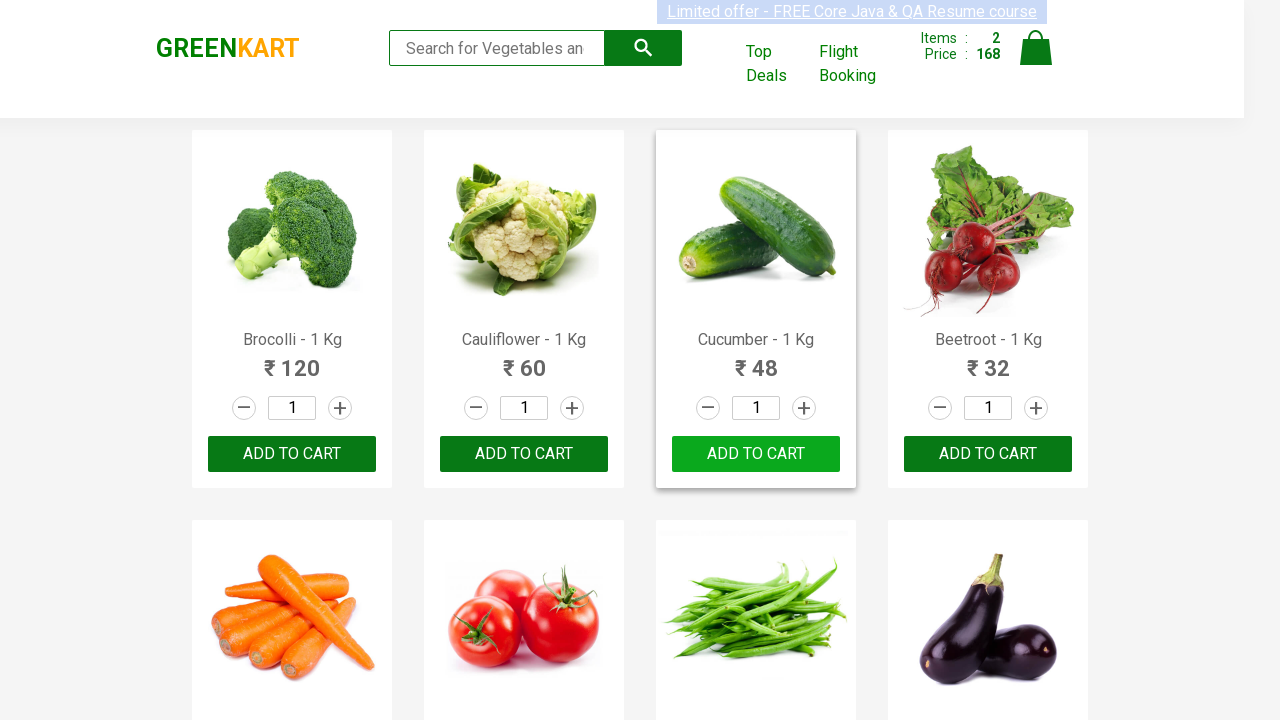

Extracted formatted product name: Apple
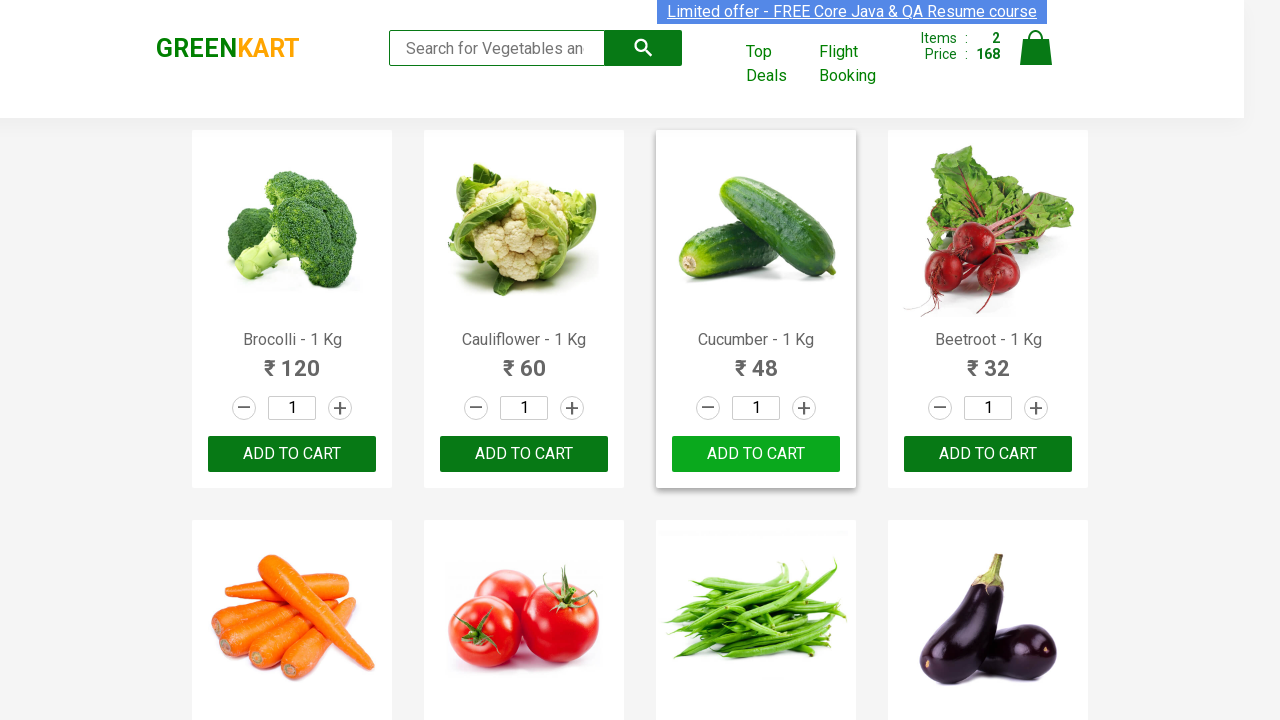

Retrieved product name at index 15: Banana - 1 Kg
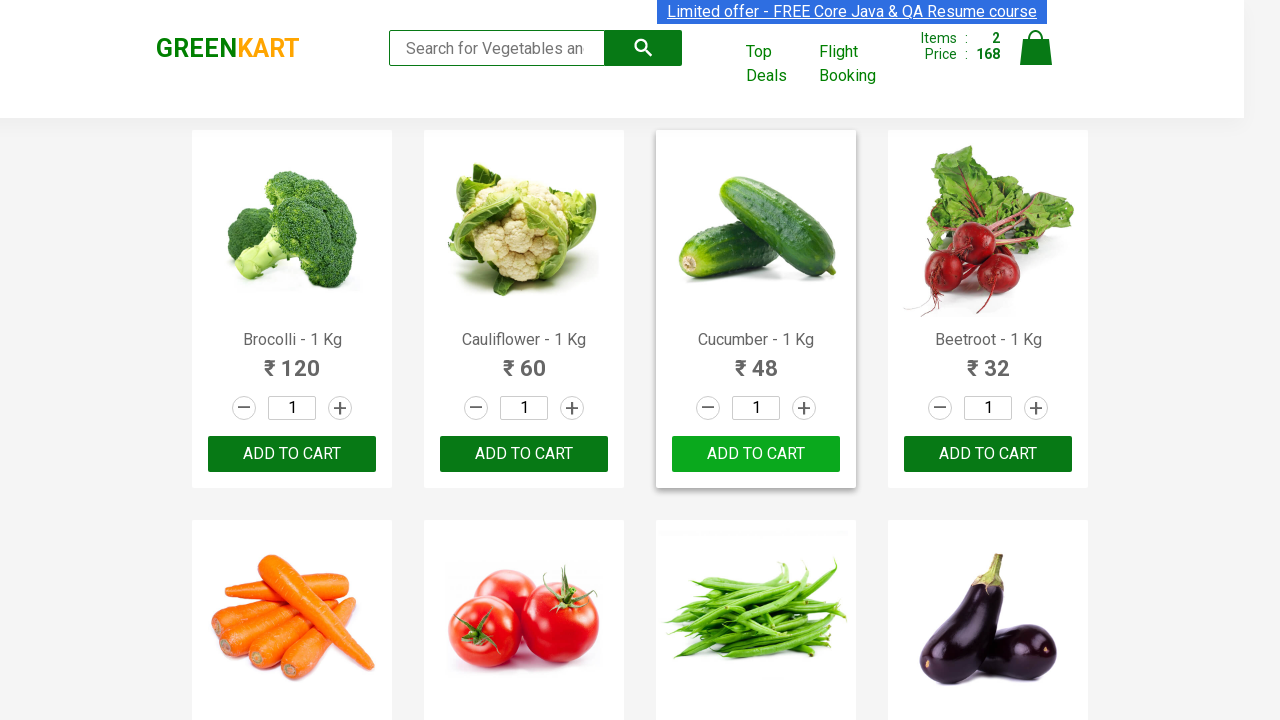

Extracted formatted product name: Banana
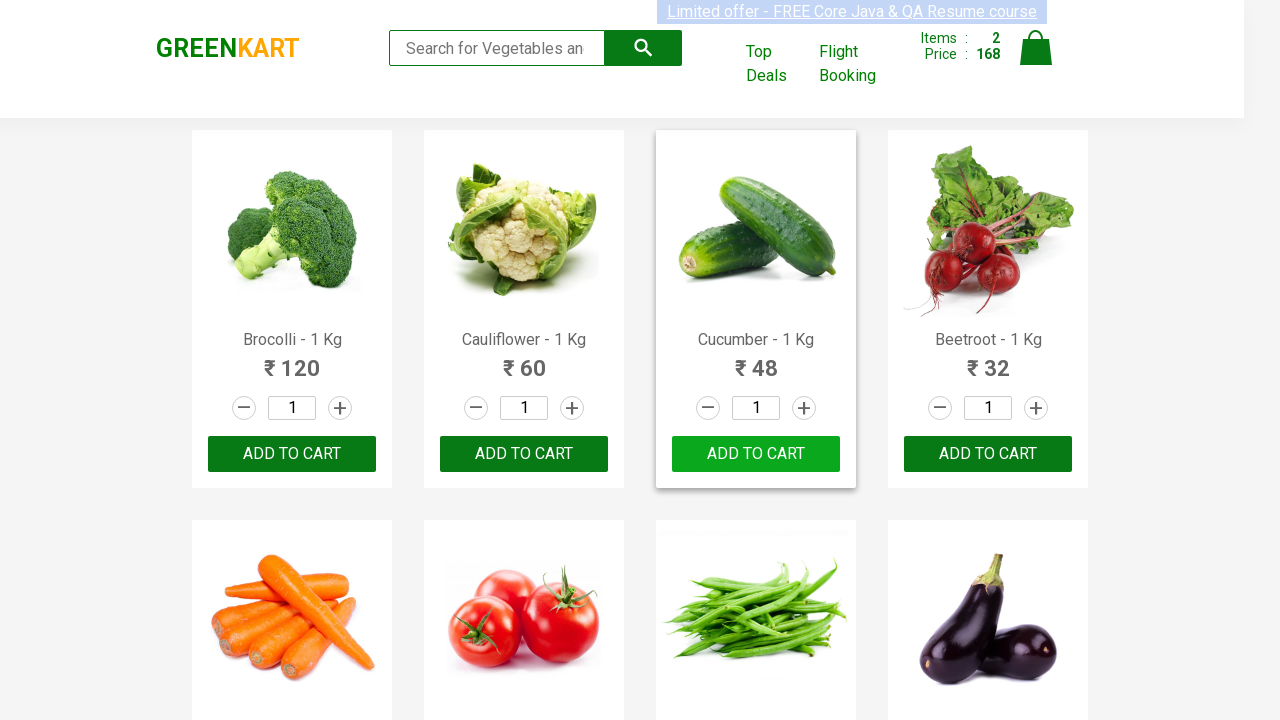

Retrieved product name at index 16: Grapes - 1 Kg
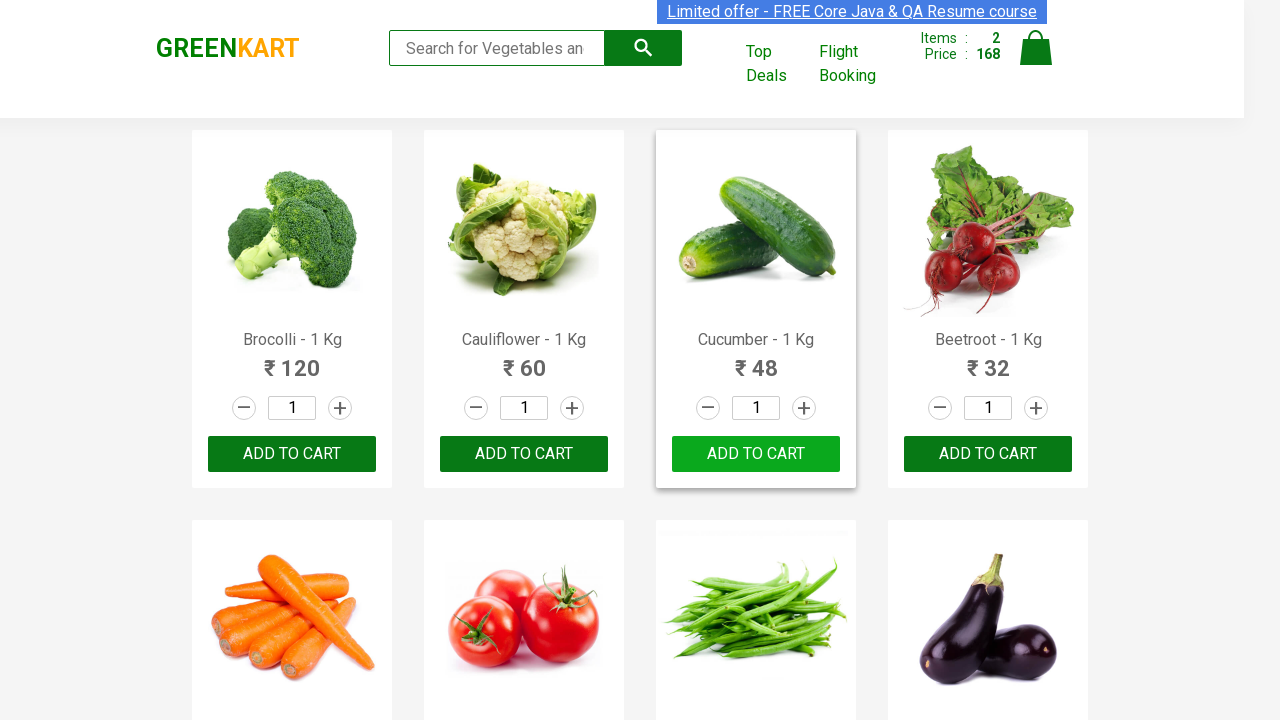

Extracted formatted product name: Grapes
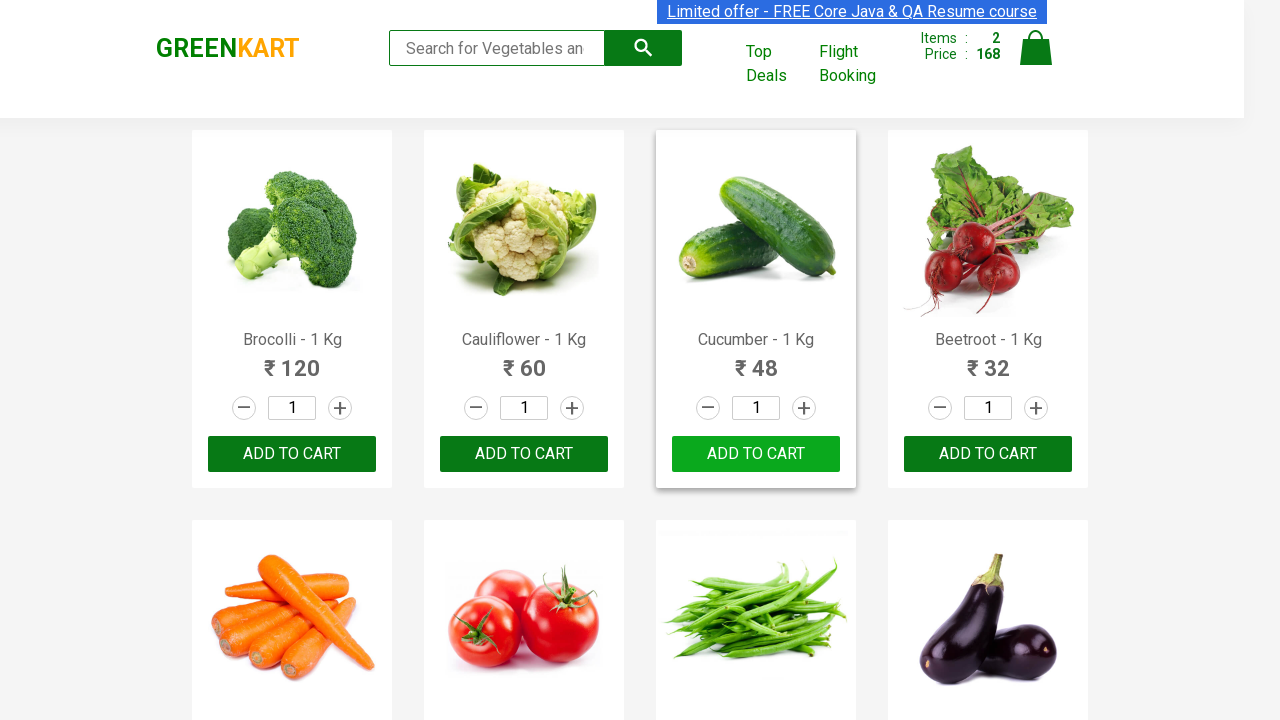

Retrieved product name at index 17: Mango - 1 Kg
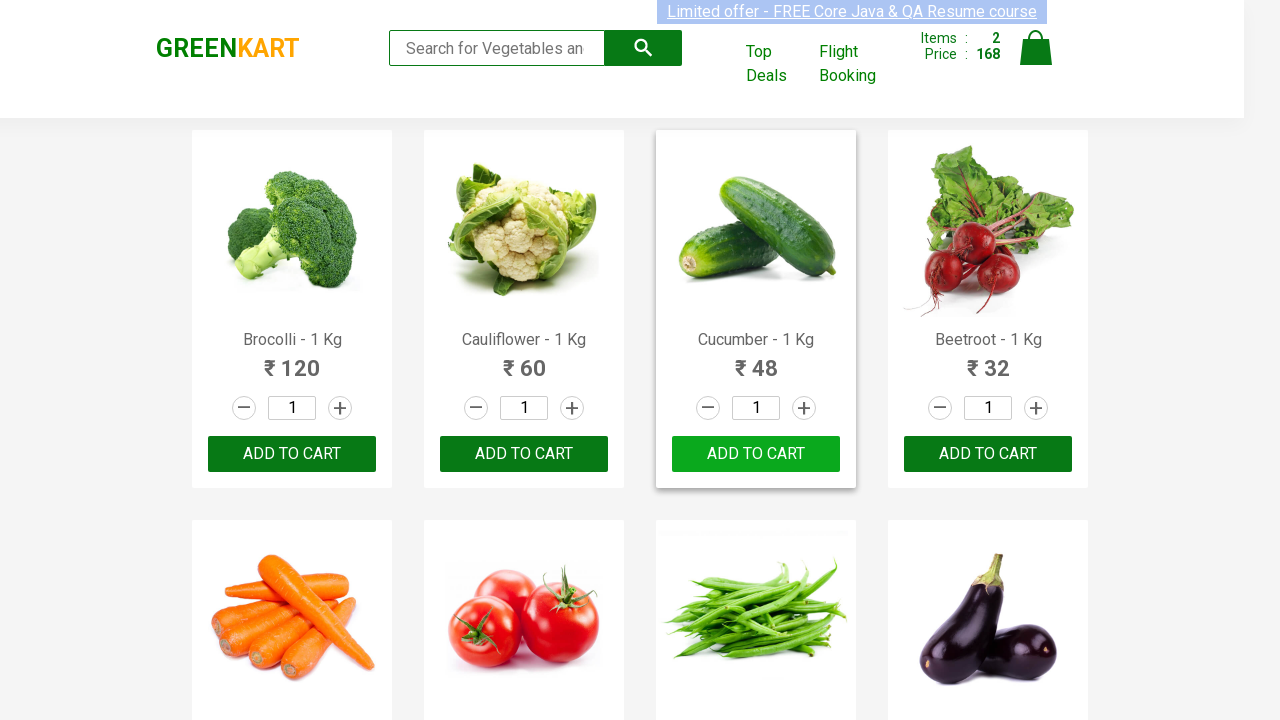

Extracted formatted product name: Mango
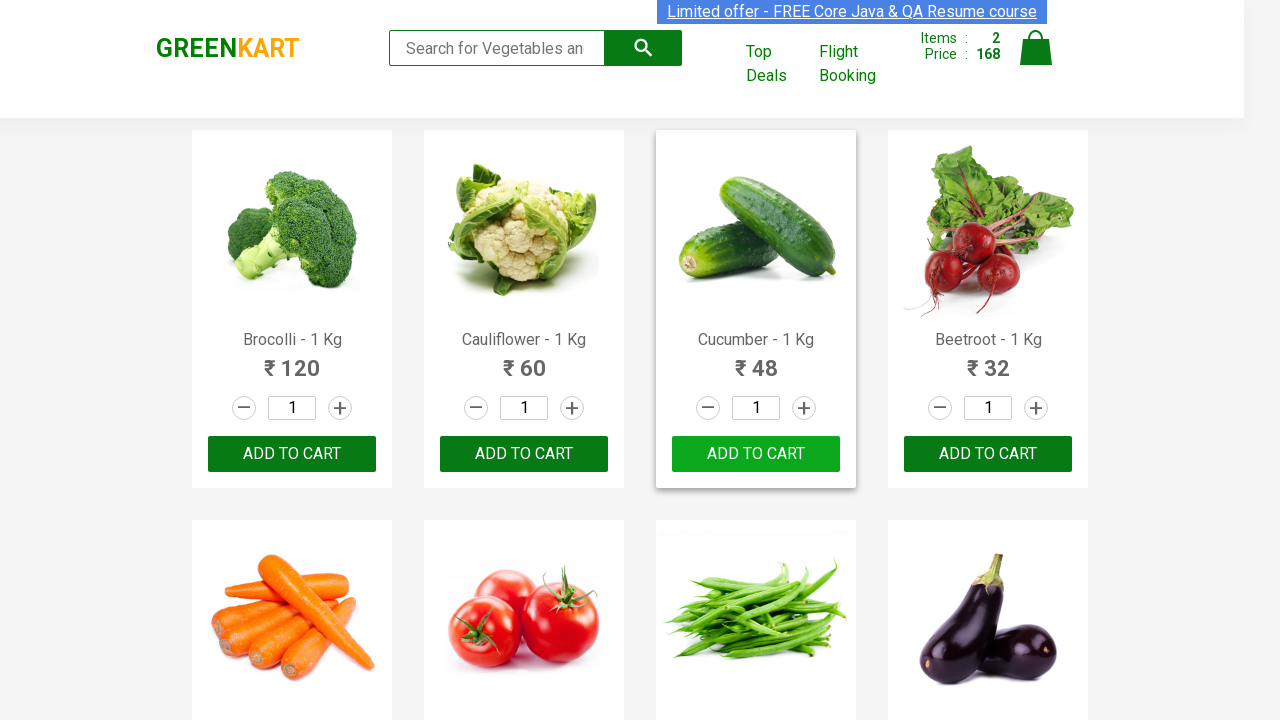

Retrieved product name at index 18: Musk Melon - 1 Kg
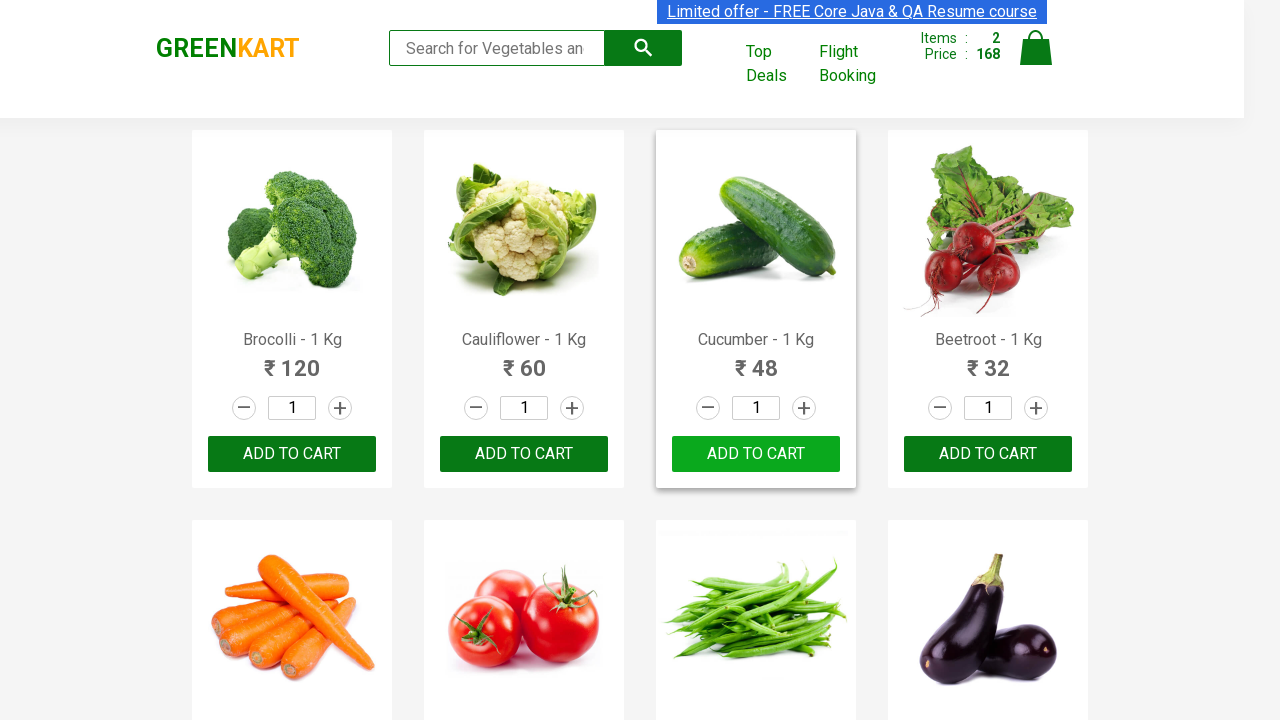

Extracted formatted product name: Musk Melon
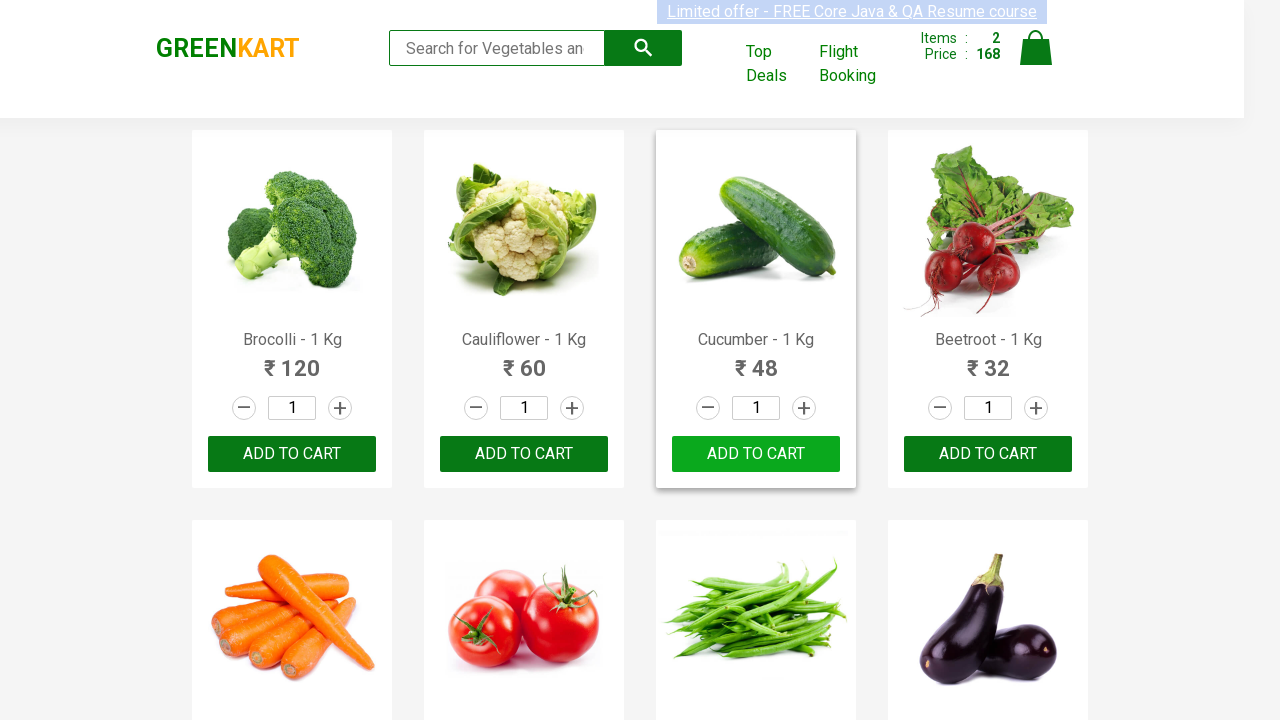

Retrieved product name at index 19: Orange - 1 Kg
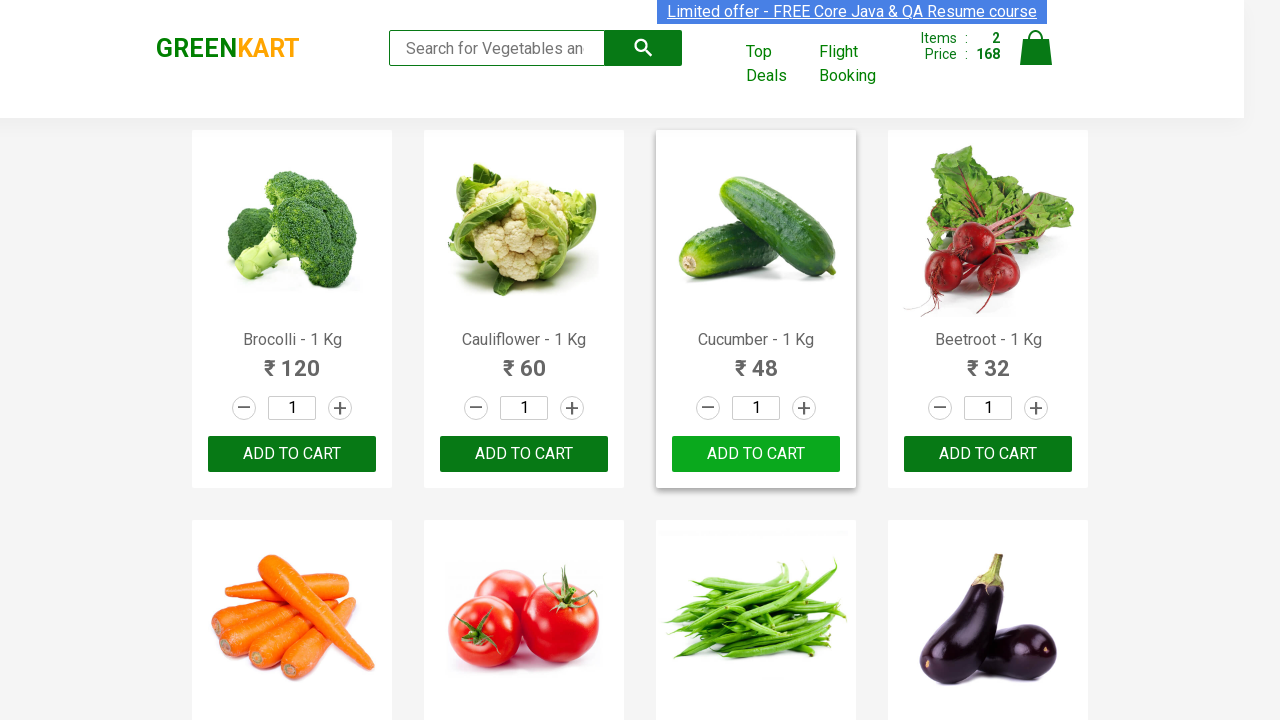

Extracted formatted product name: Orange
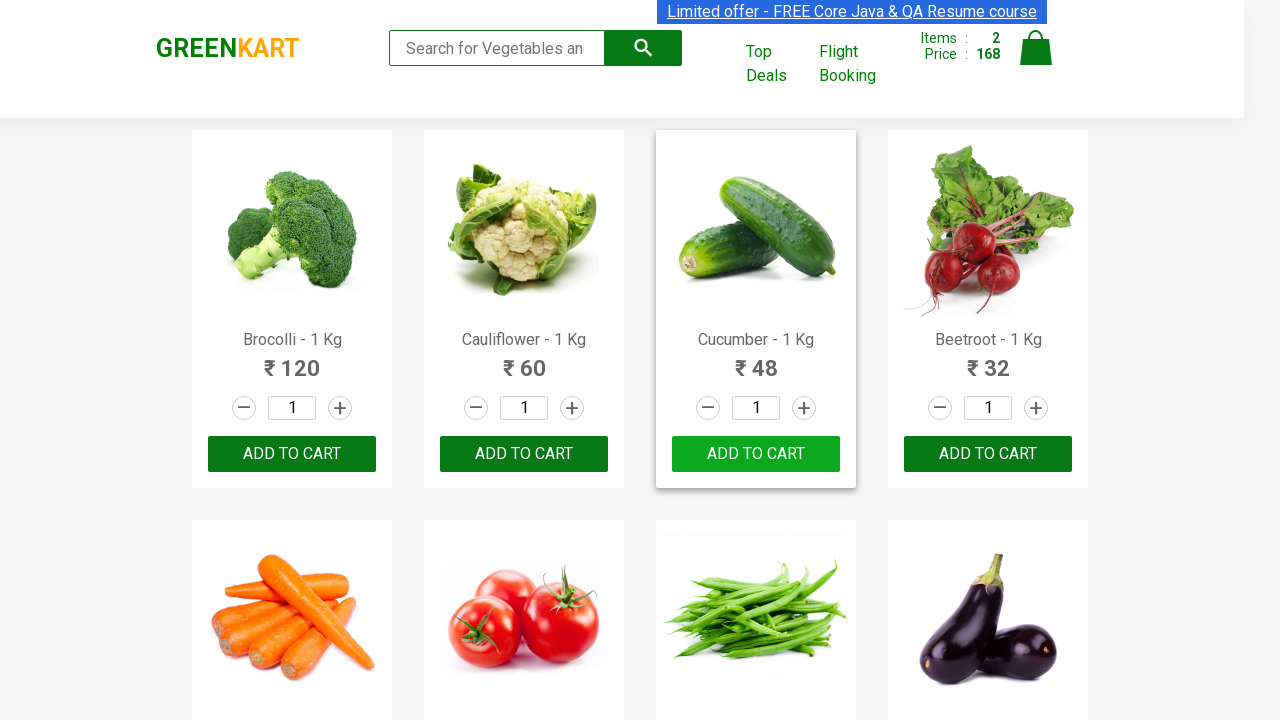

Retrieved product name at index 20: Pears - 1 Kg
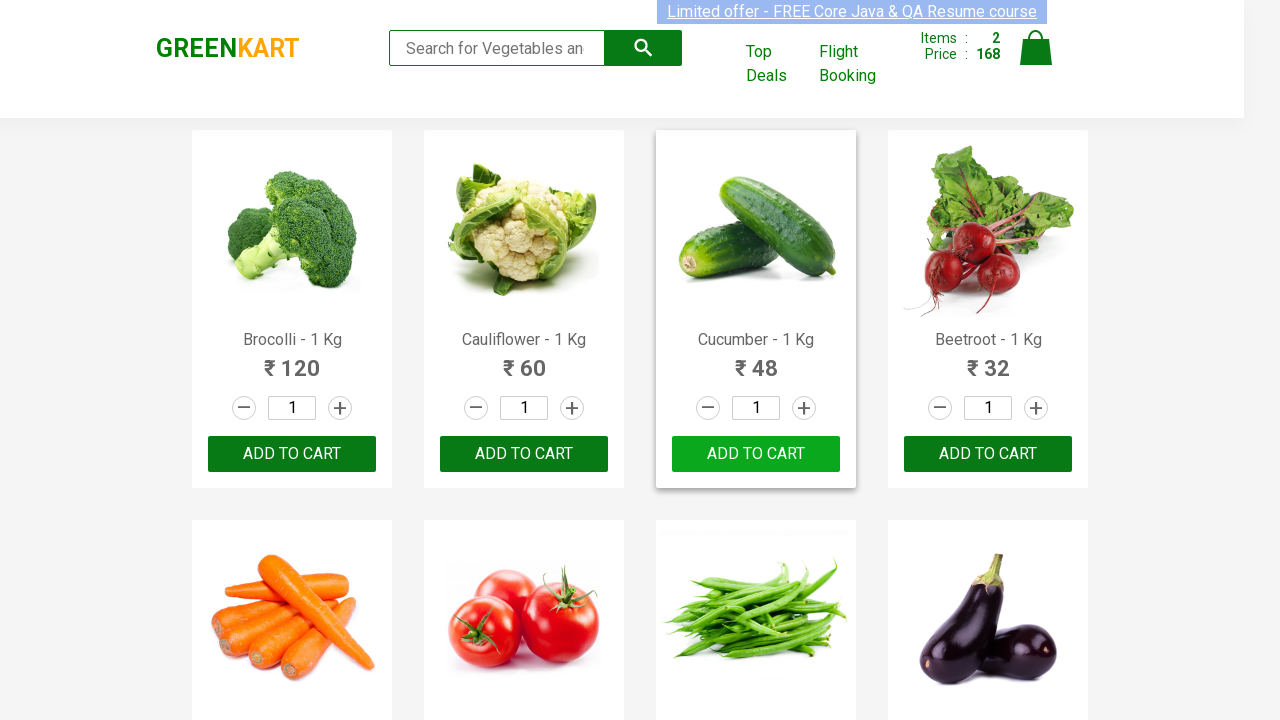

Extracted formatted product name: Pears
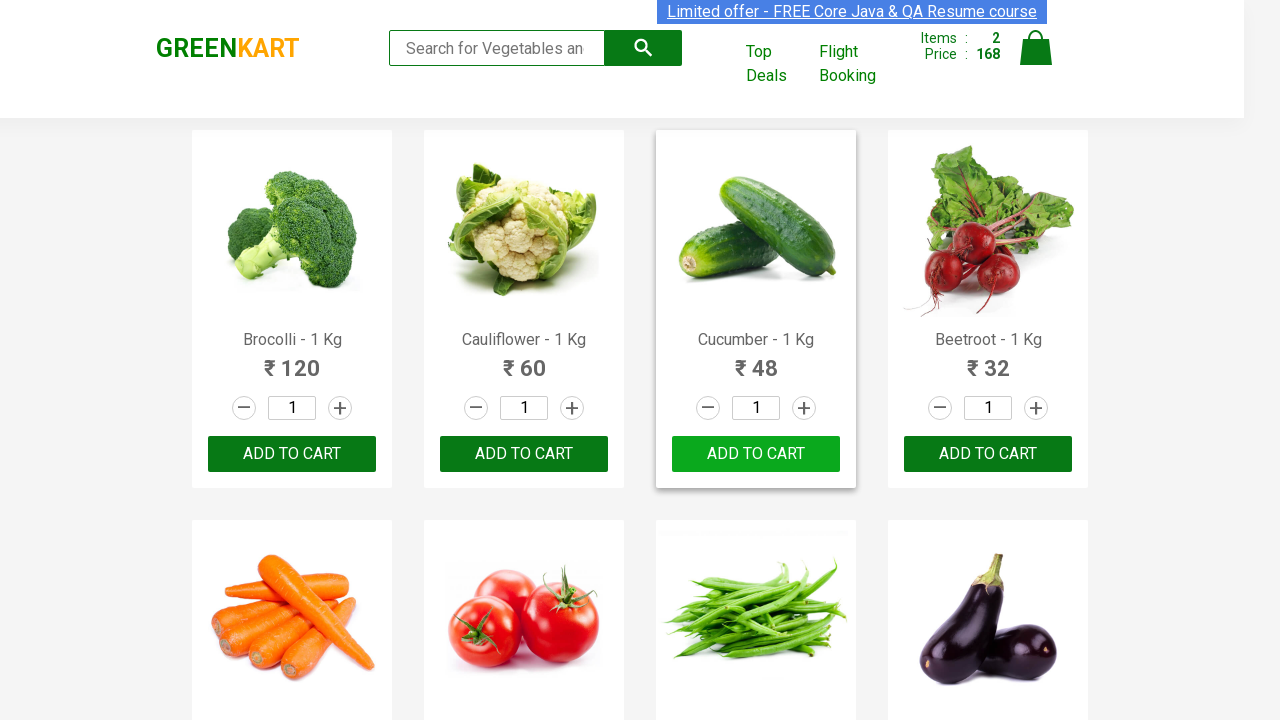

Retrieved product name at index 21: Pomegranate - 1 Kg
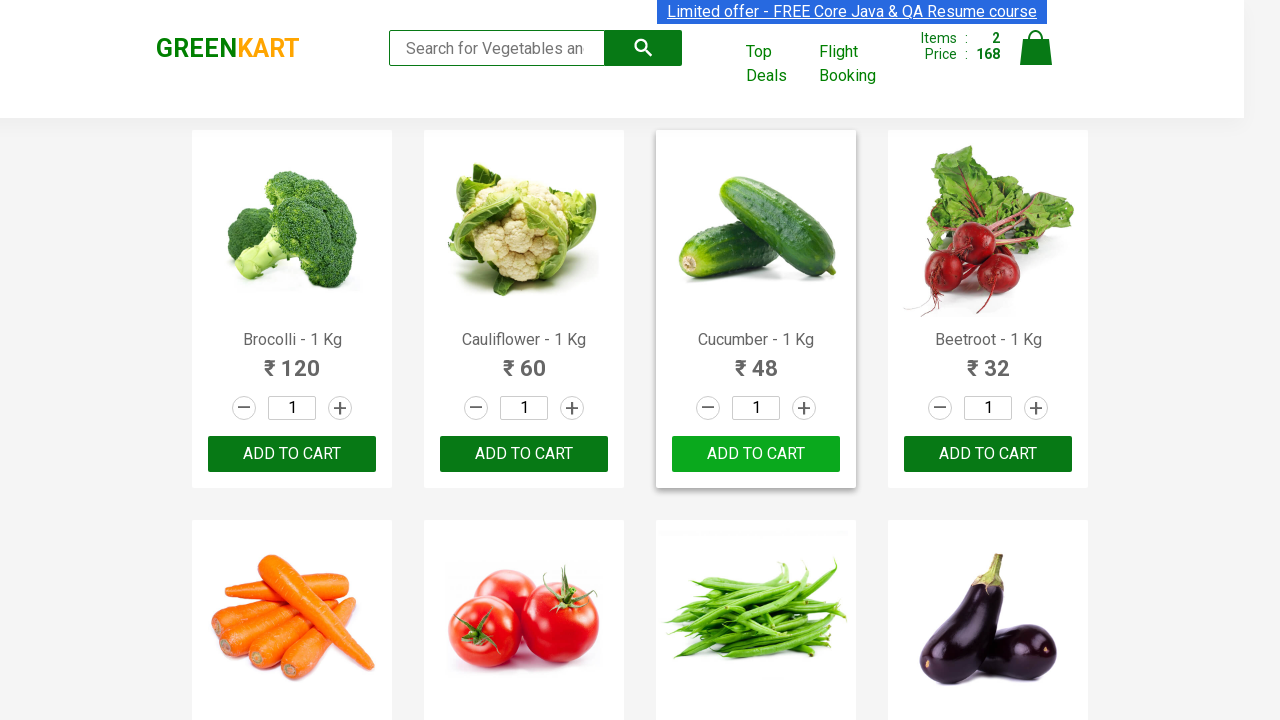

Extracted formatted product name: Pomegranate
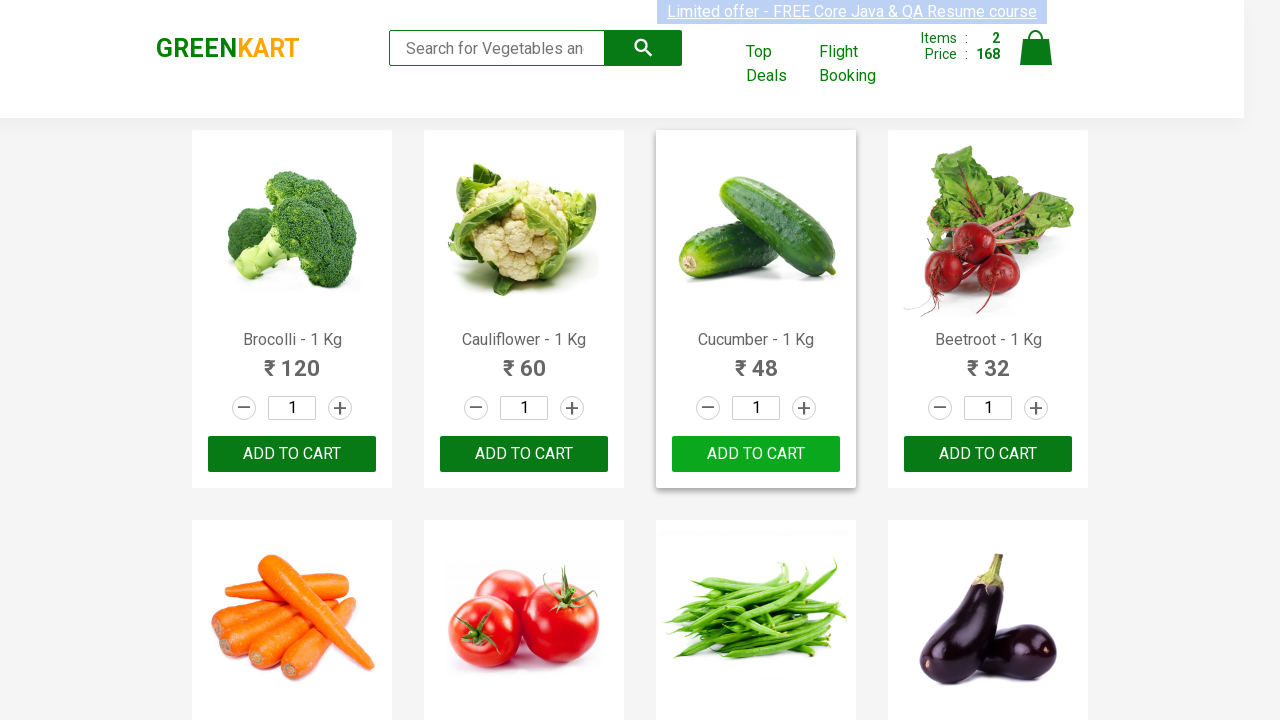

Retrieved product name at index 22: Raspberry - 1/4 Kg
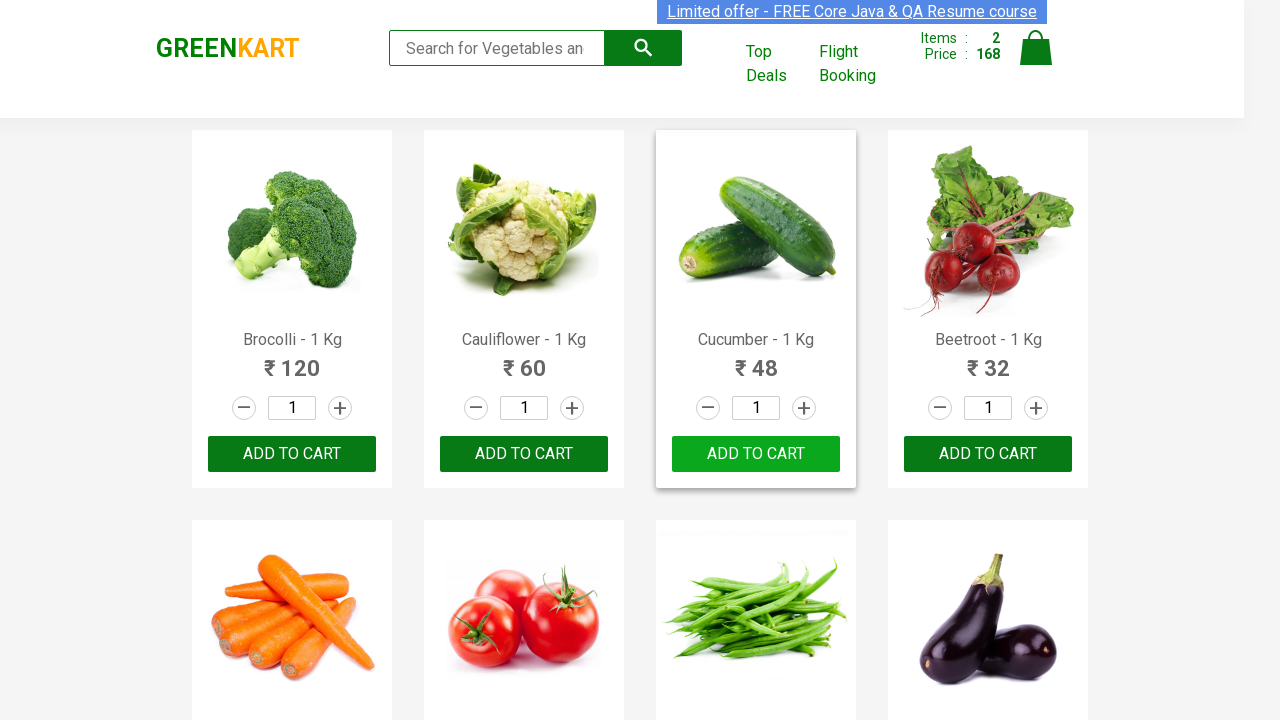

Extracted formatted product name: Raspberry
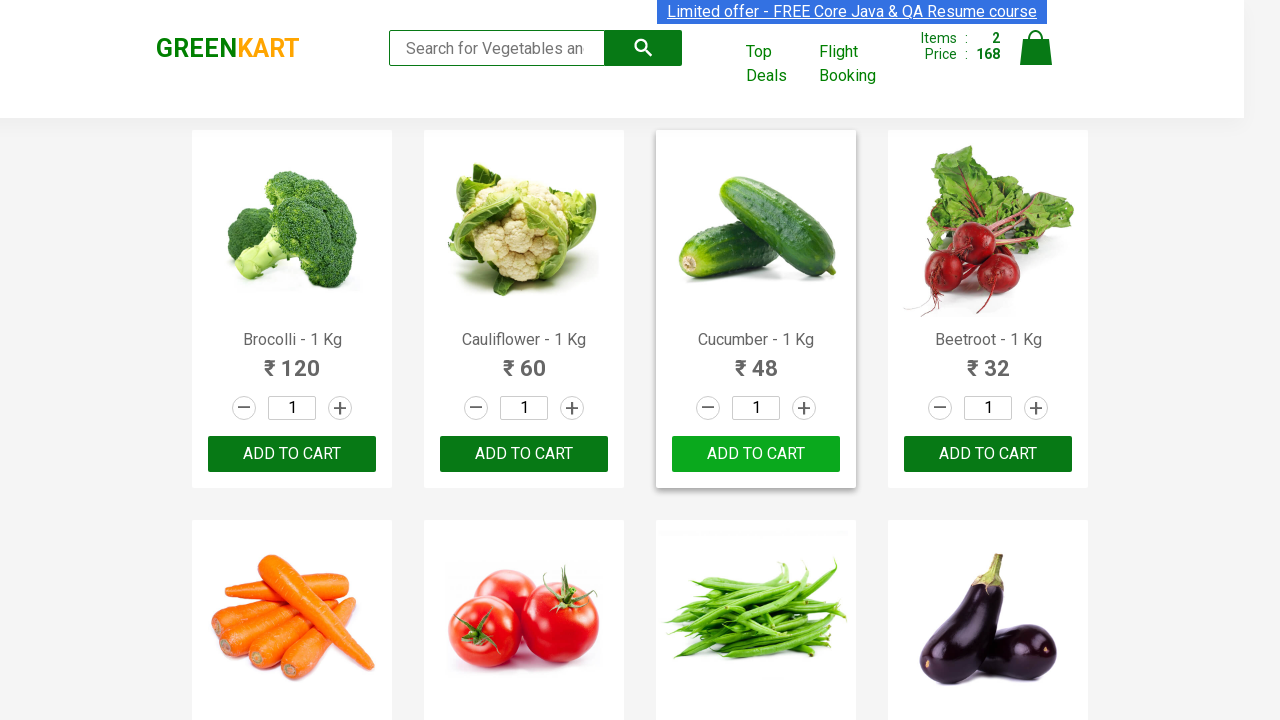

Retrieved product name at index 23: Strawberry - 1/4 Kg
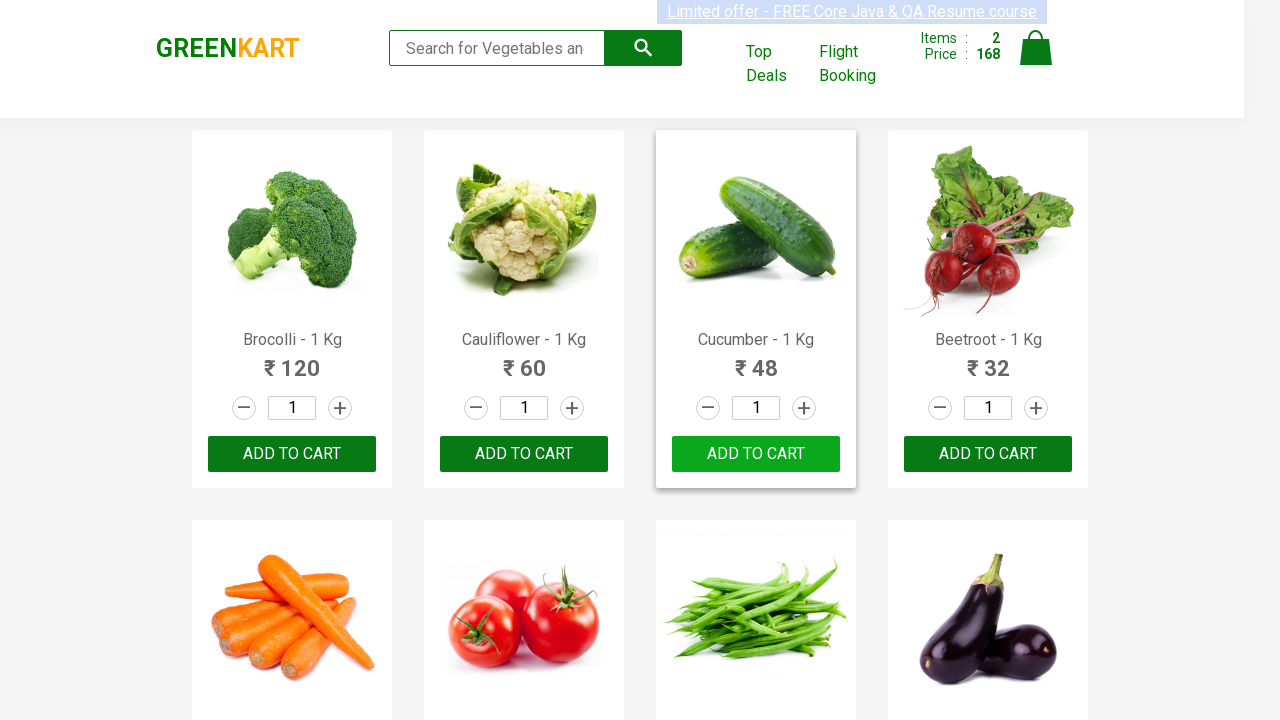

Extracted formatted product name: Strawberry
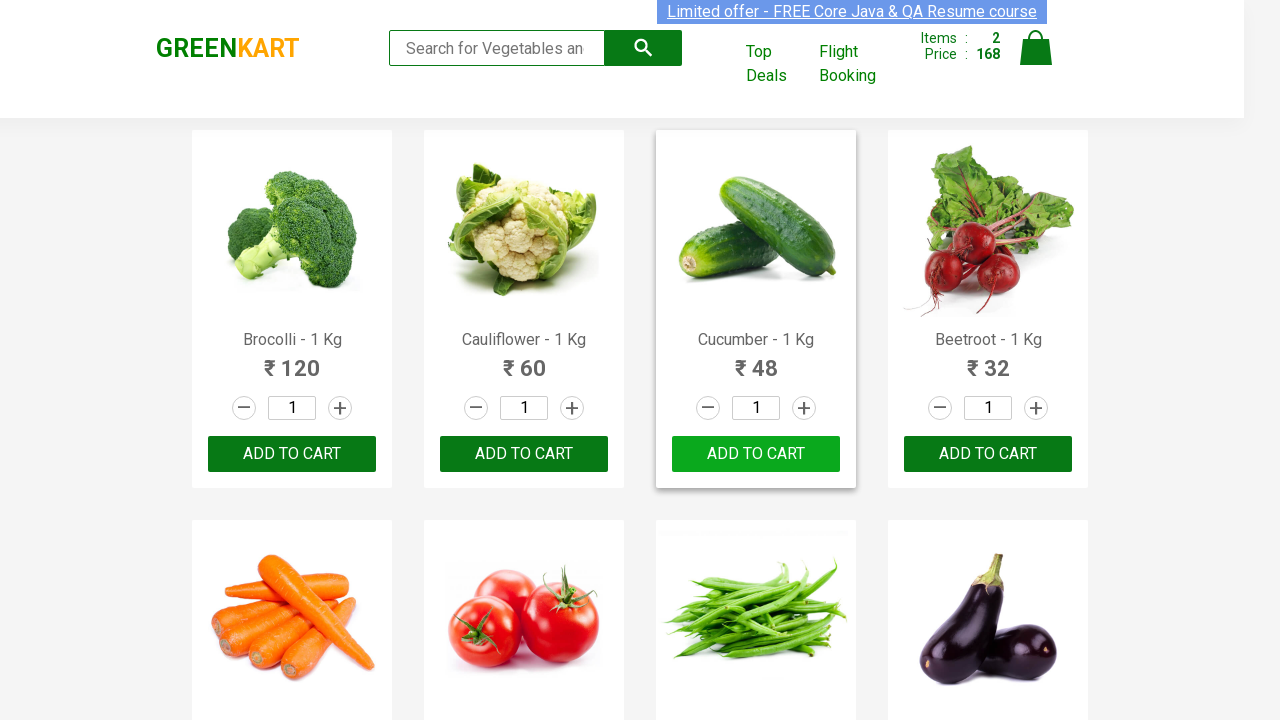

Retrieved product name at index 24: Water Melon - 1 Kg
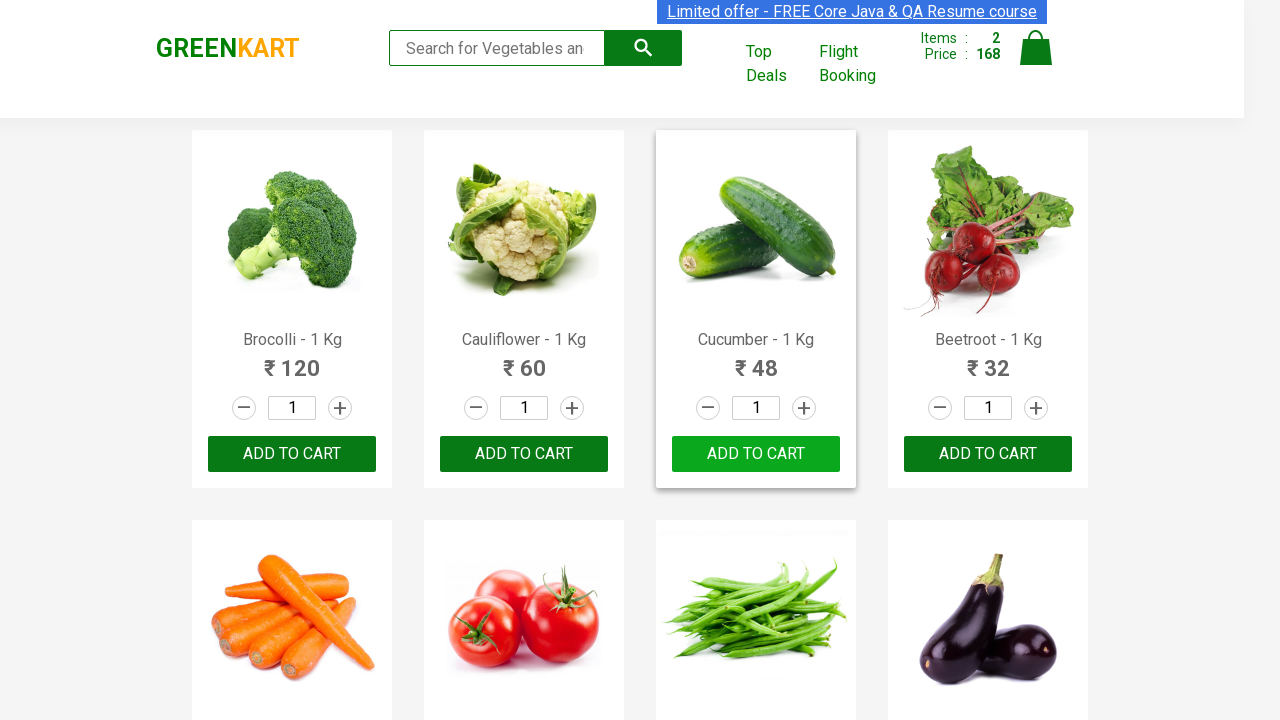

Extracted formatted product name: Water Melon
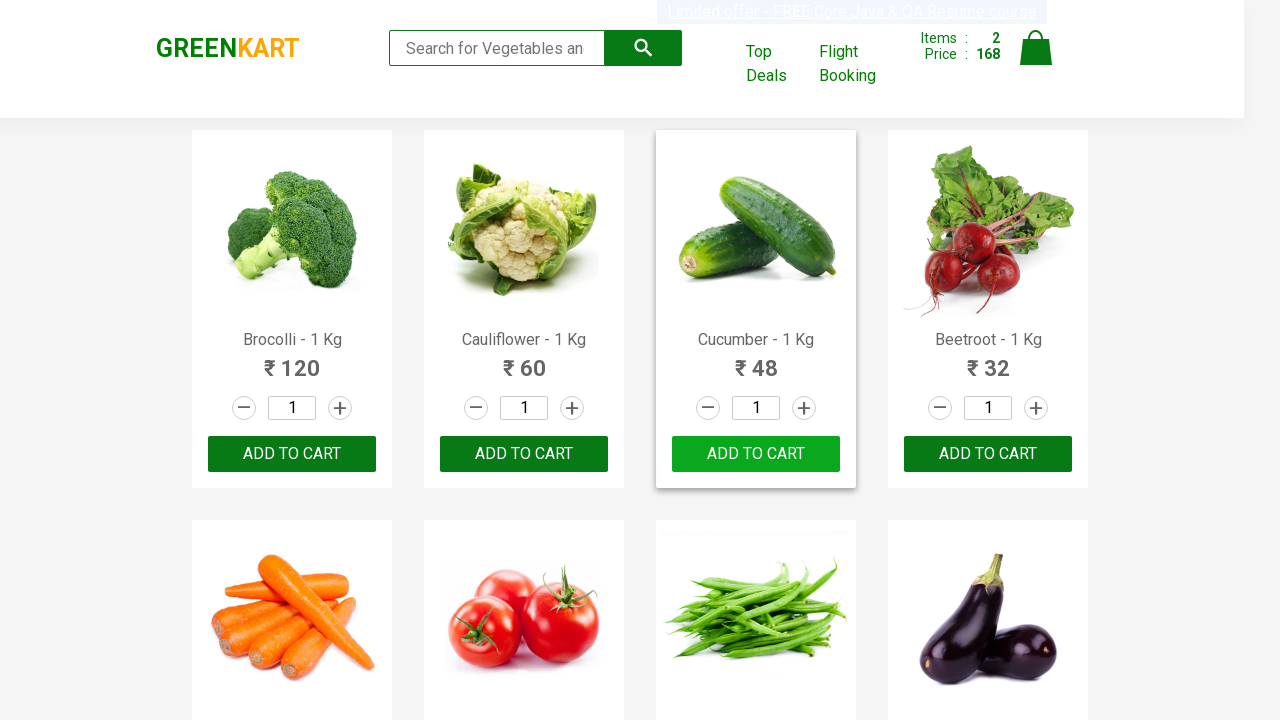

Retrieved product name at index 25: Almonds - 1/4 Kg
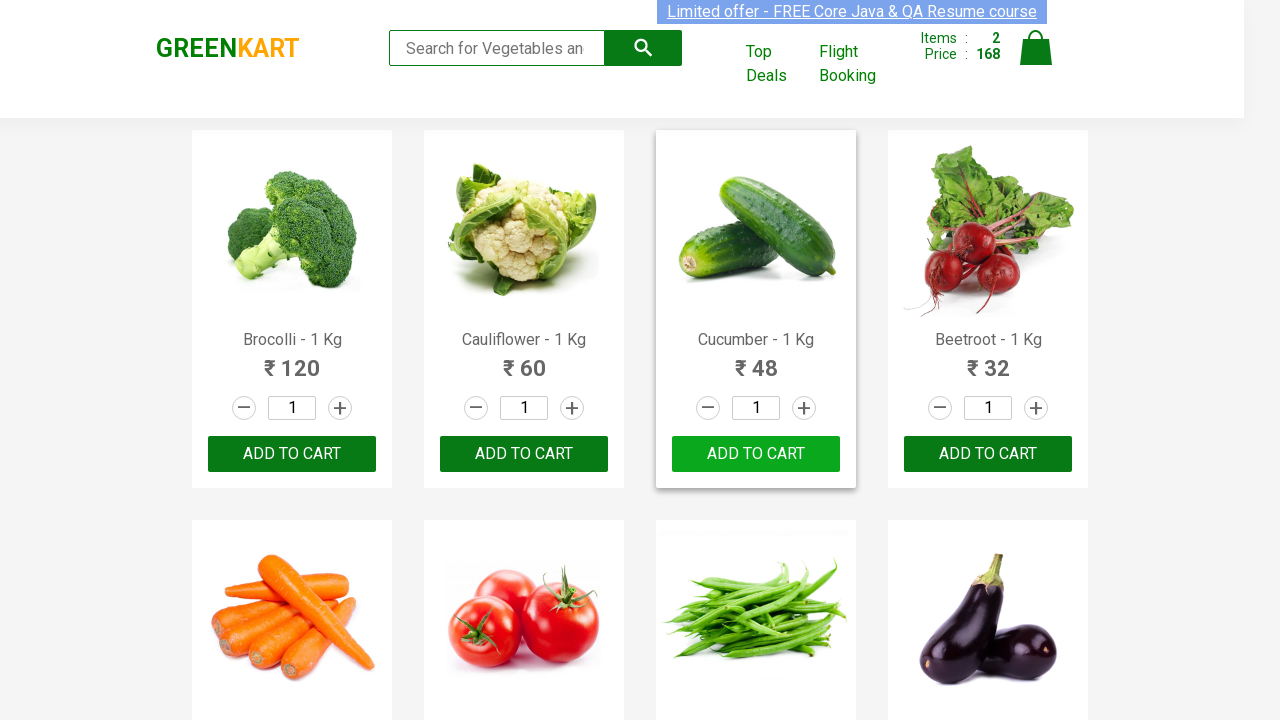

Extracted formatted product name: Almonds
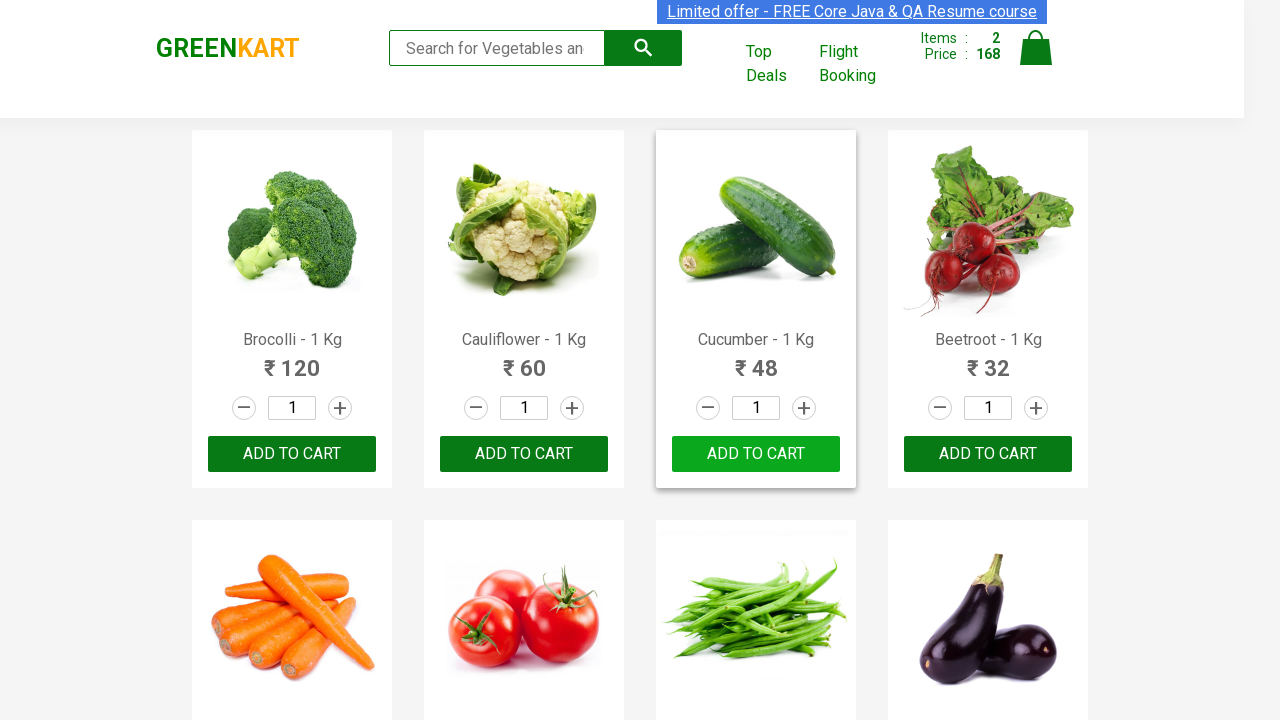

Retrieved product name at index 26: Pista - 1/4 Kg
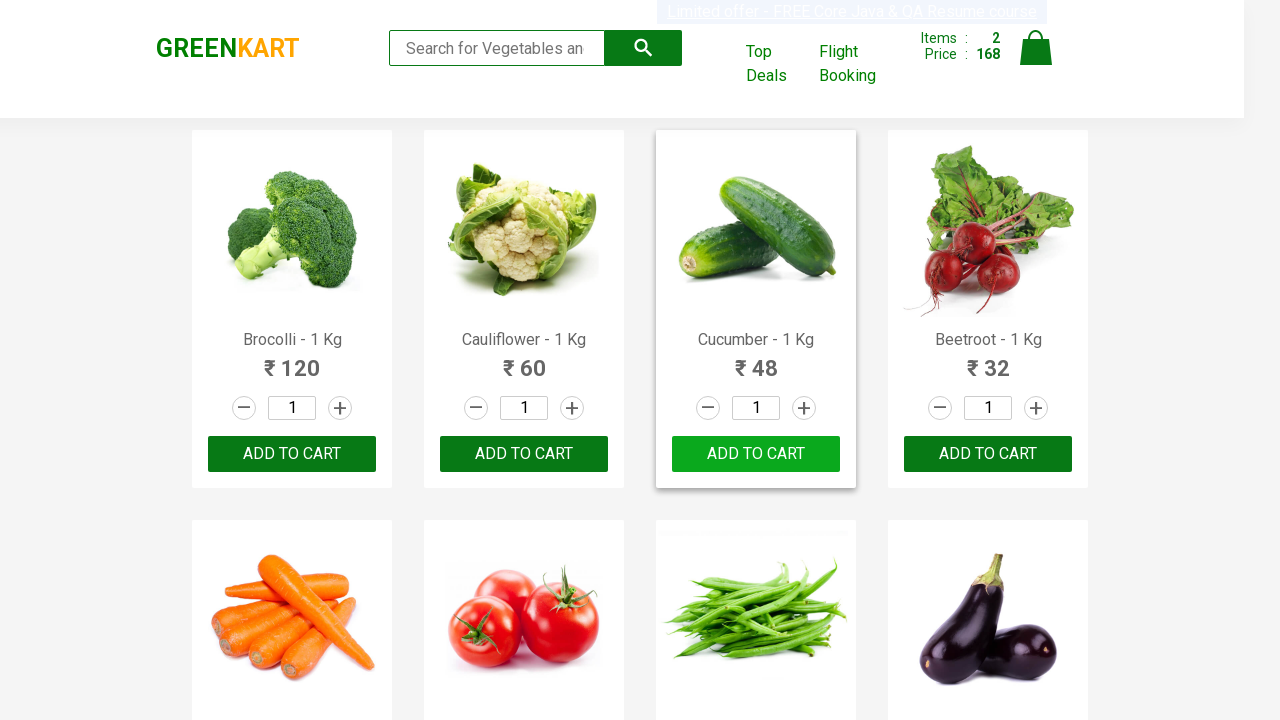

Extracted formatted product name: Pista
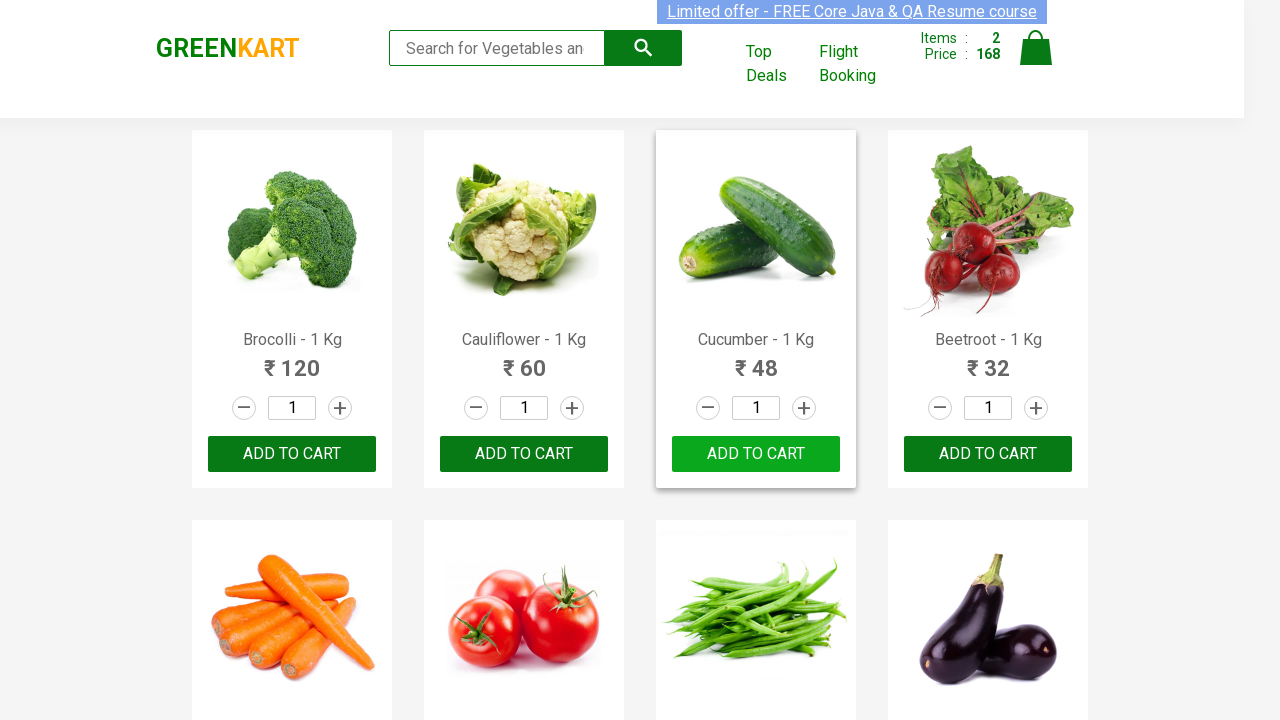

Retrieved product name at index 27: Nuts Mixture - 1 Kg
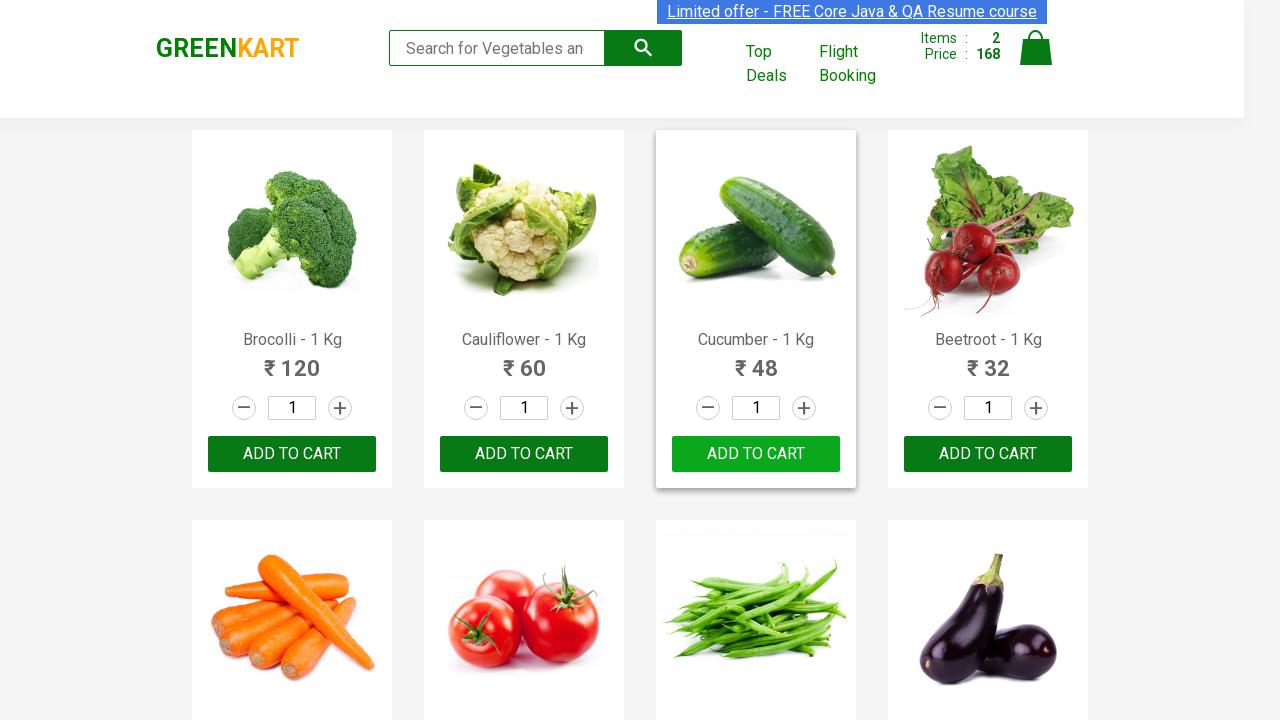

Extracted formatted product name: Nuts Mixture
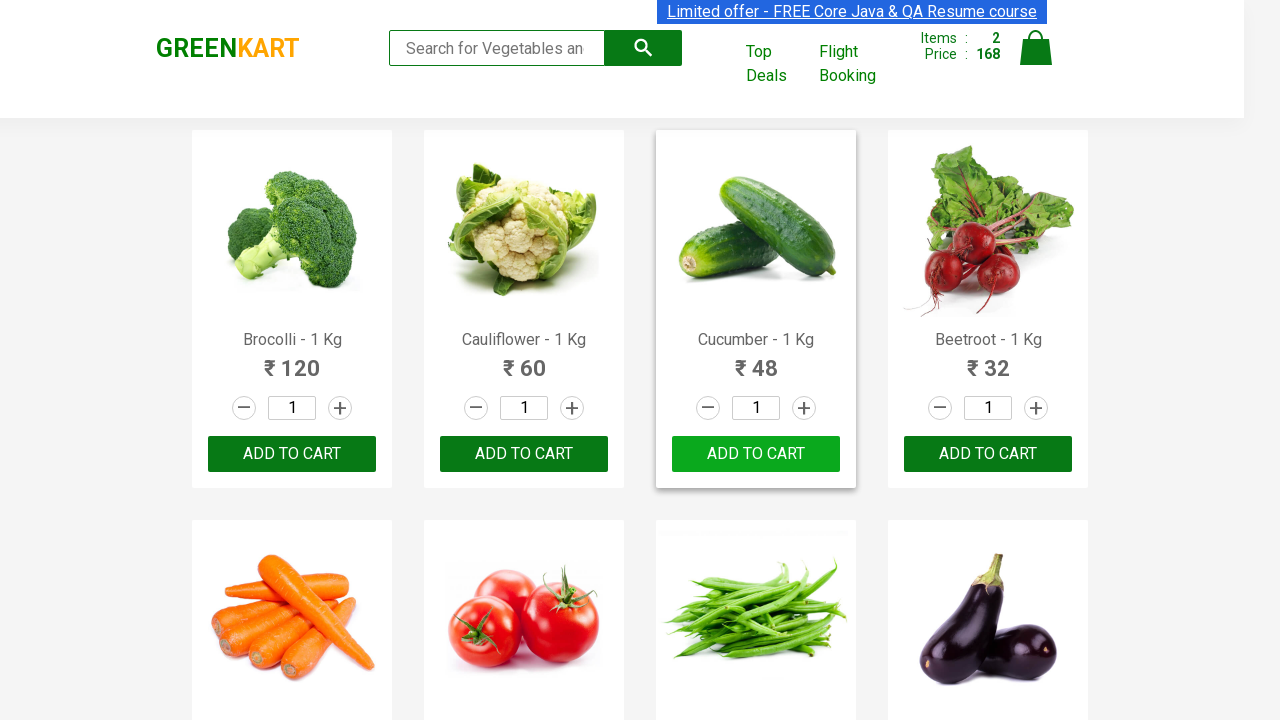

Retrieved product name at index 28: Cashews - 1 Kg
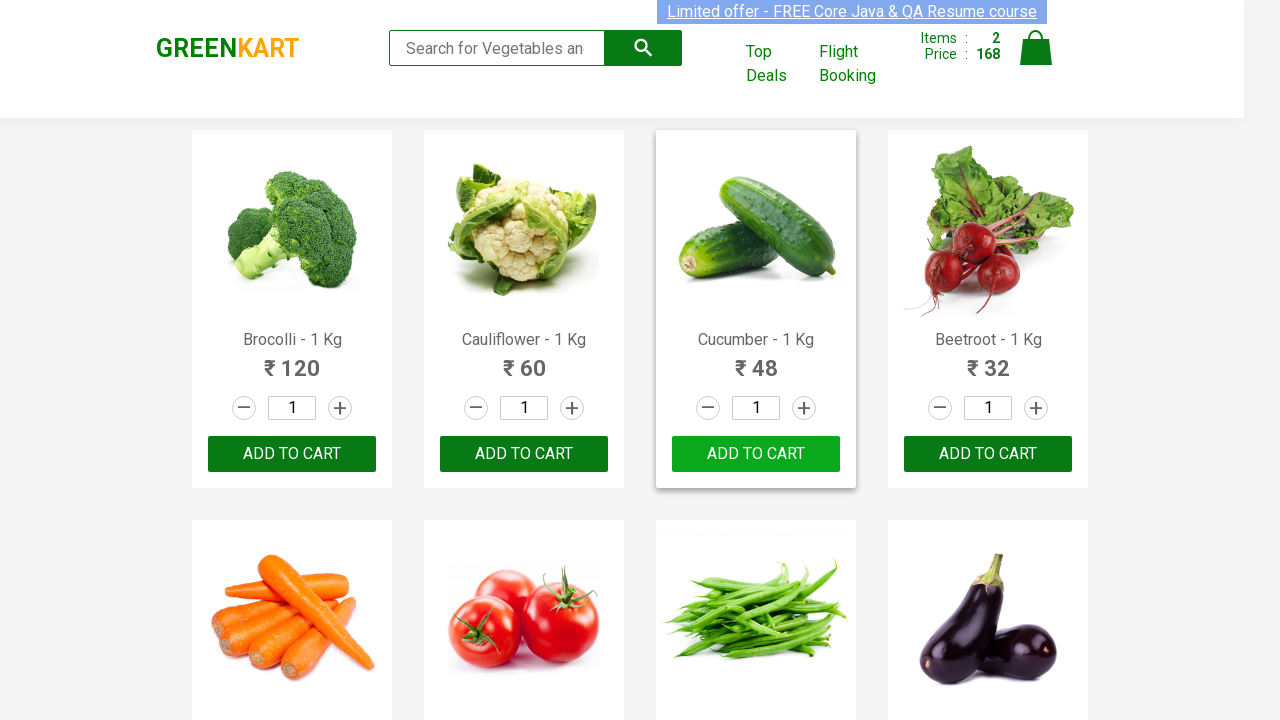

Extracted formatted product name: Cashews
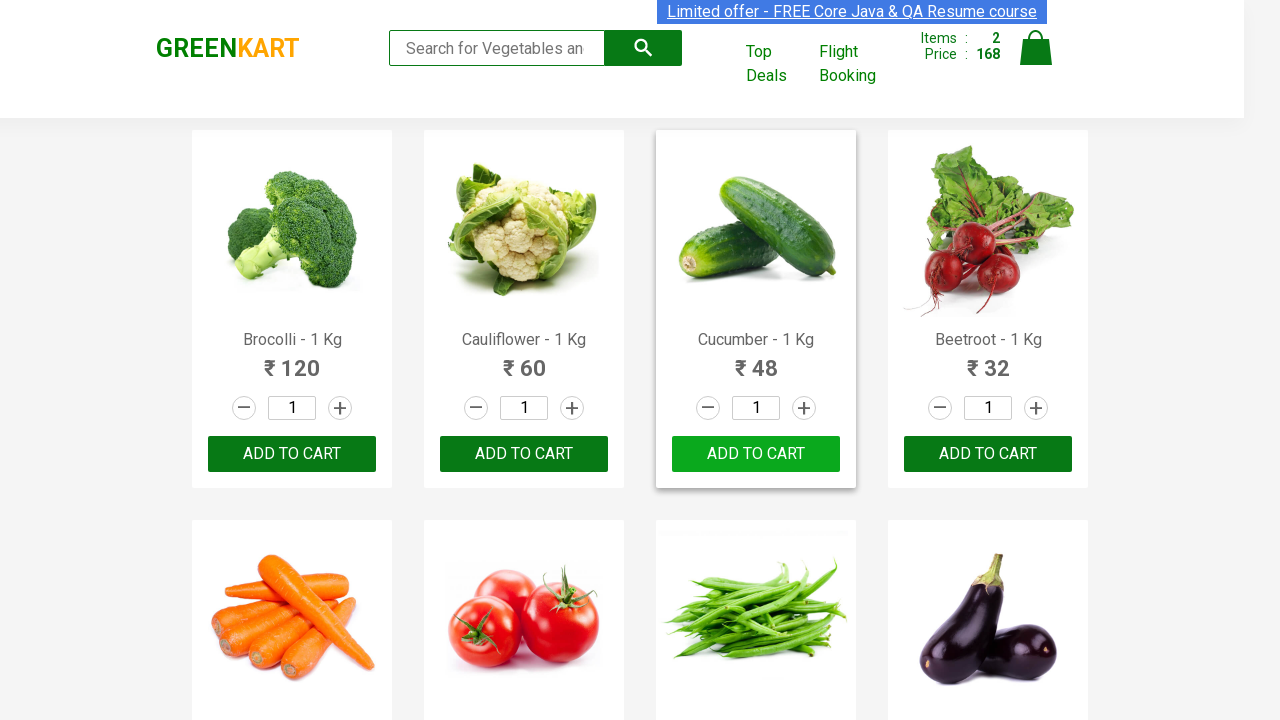

Retrieved product name at index 29: Walnuts - 1/4 Kg
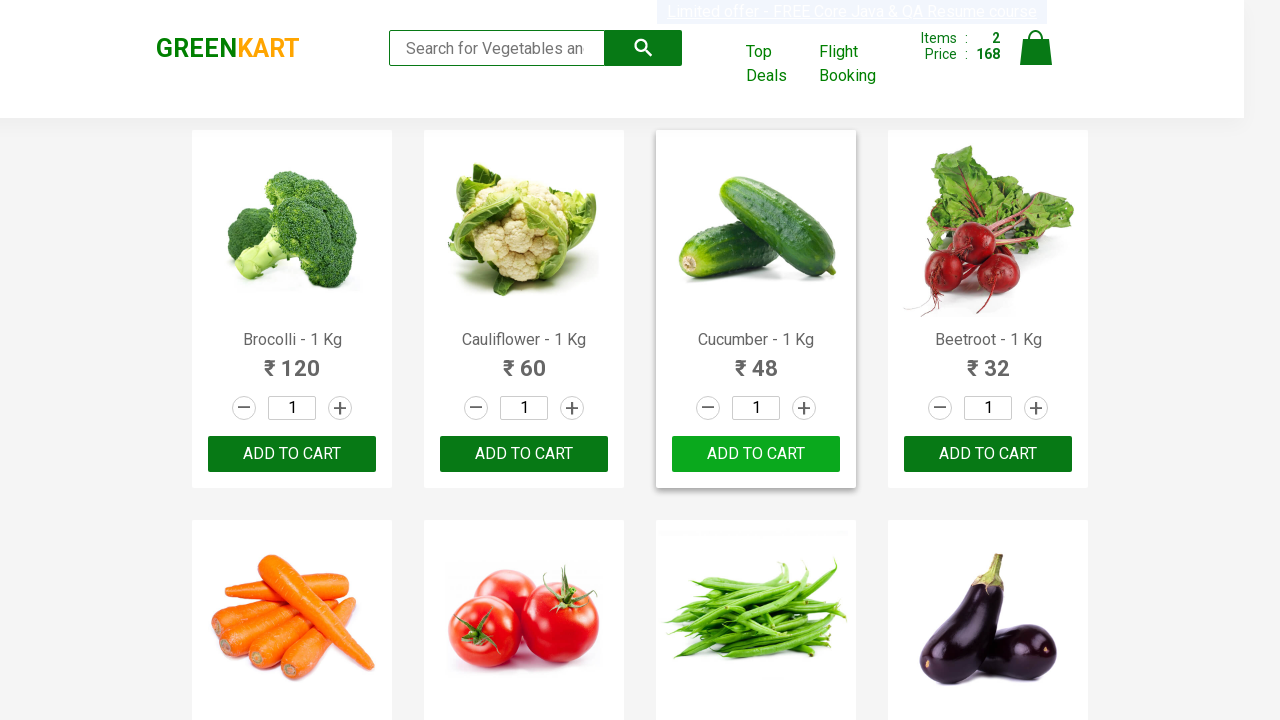

Extracted formatted product name: Walnuts
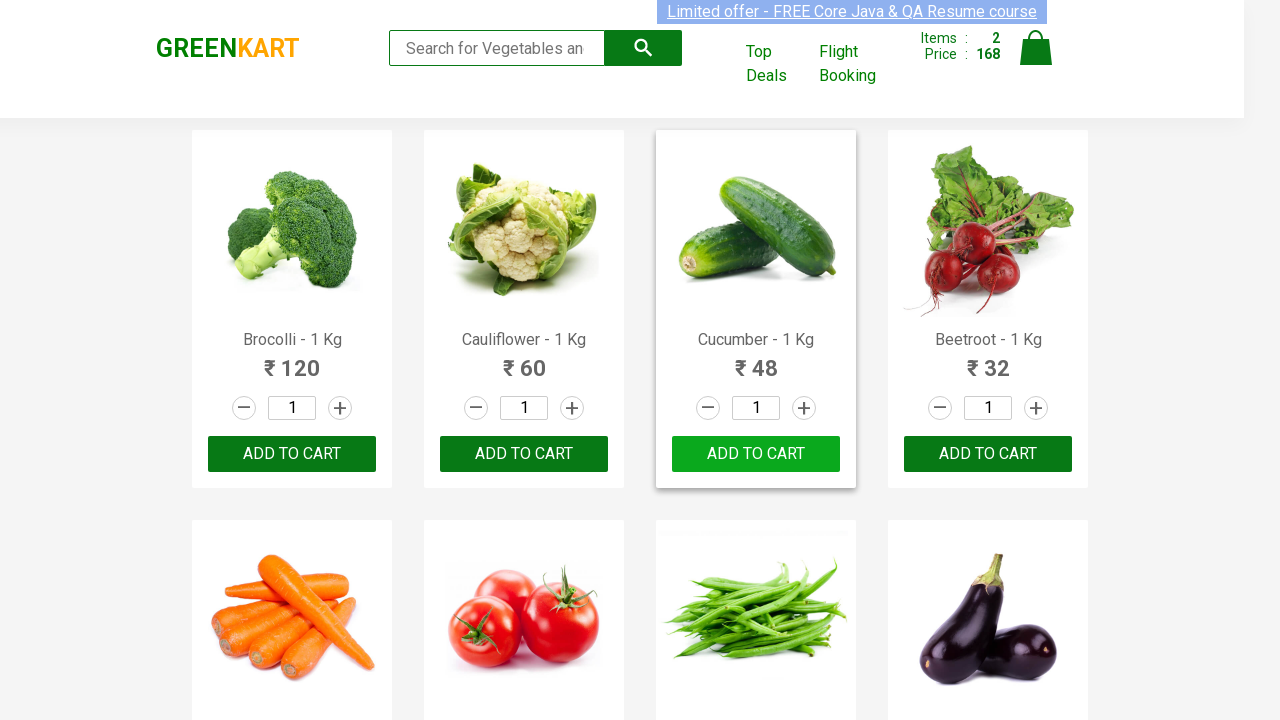

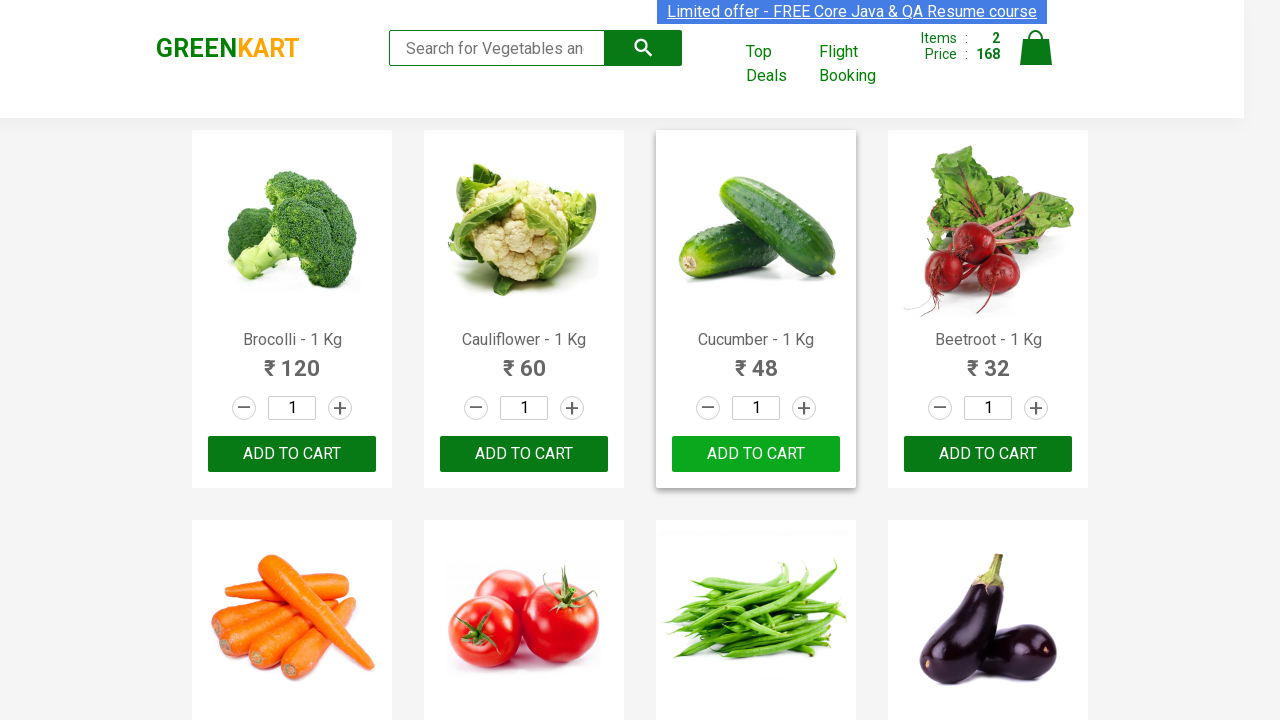